Tests the infinite scroll functionality on a wine category page by repeatedly scrolling to the bottom to trigger lazy loading of additional content.

Starting URL: https://delectable.com/categories/rich-and-bold

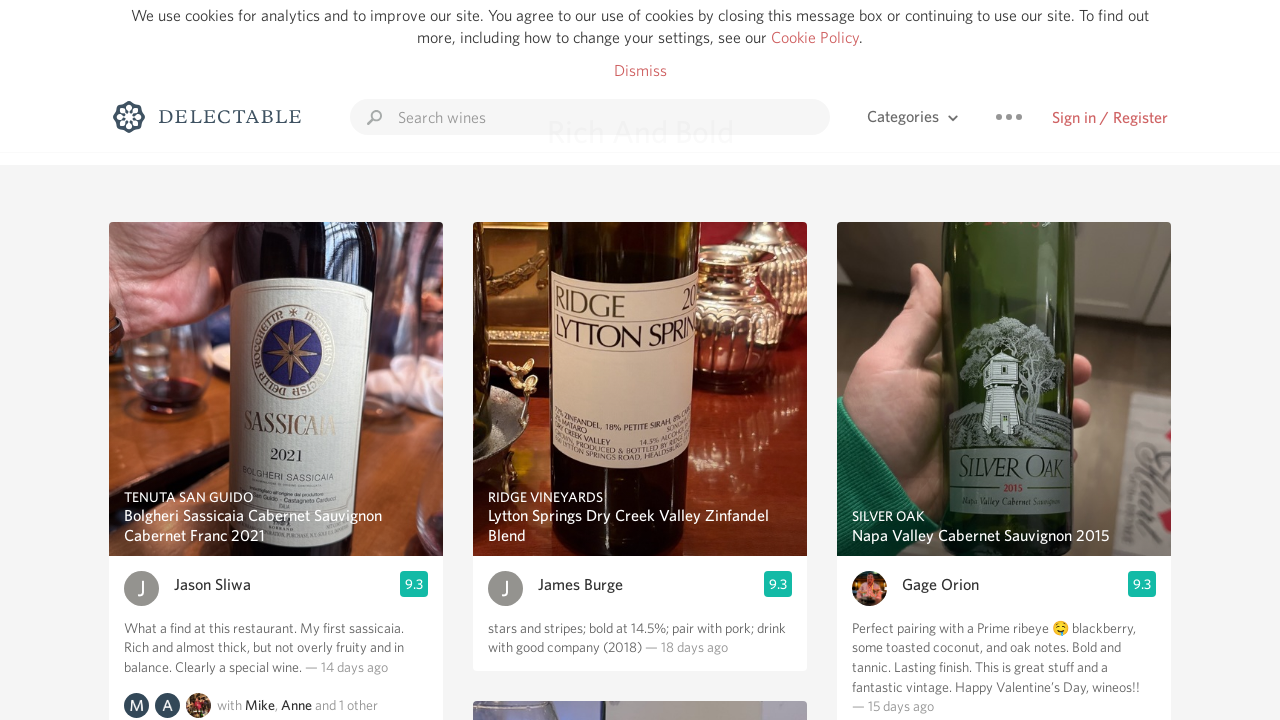

Waited for networkidle load state on wine category page
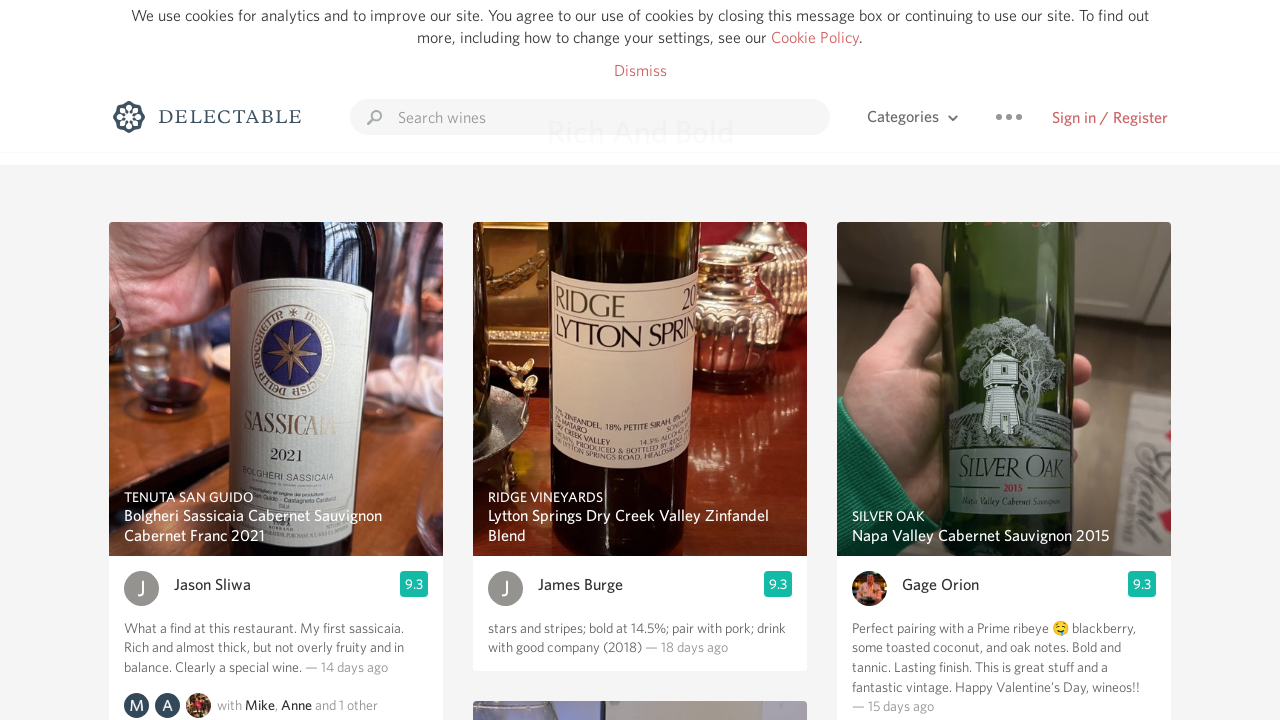

Retrieved current scroll height: 3184px
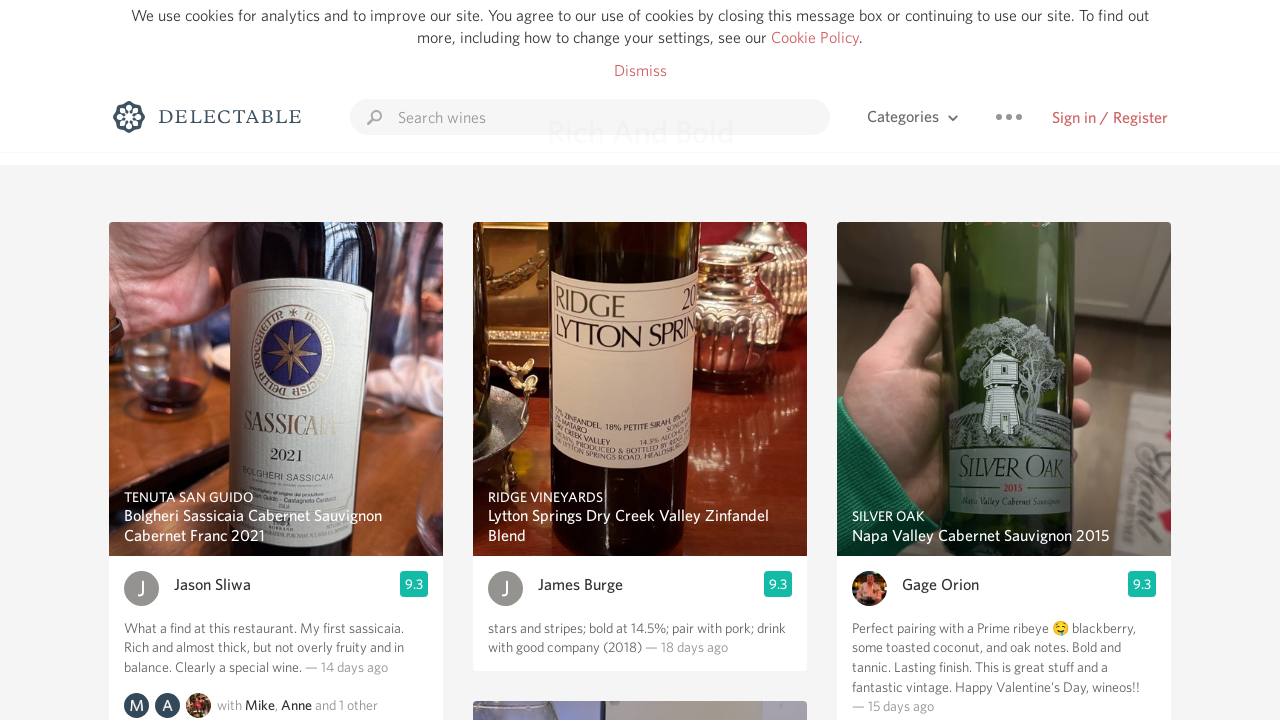

Scrolled to bottom of page (iteration 1)
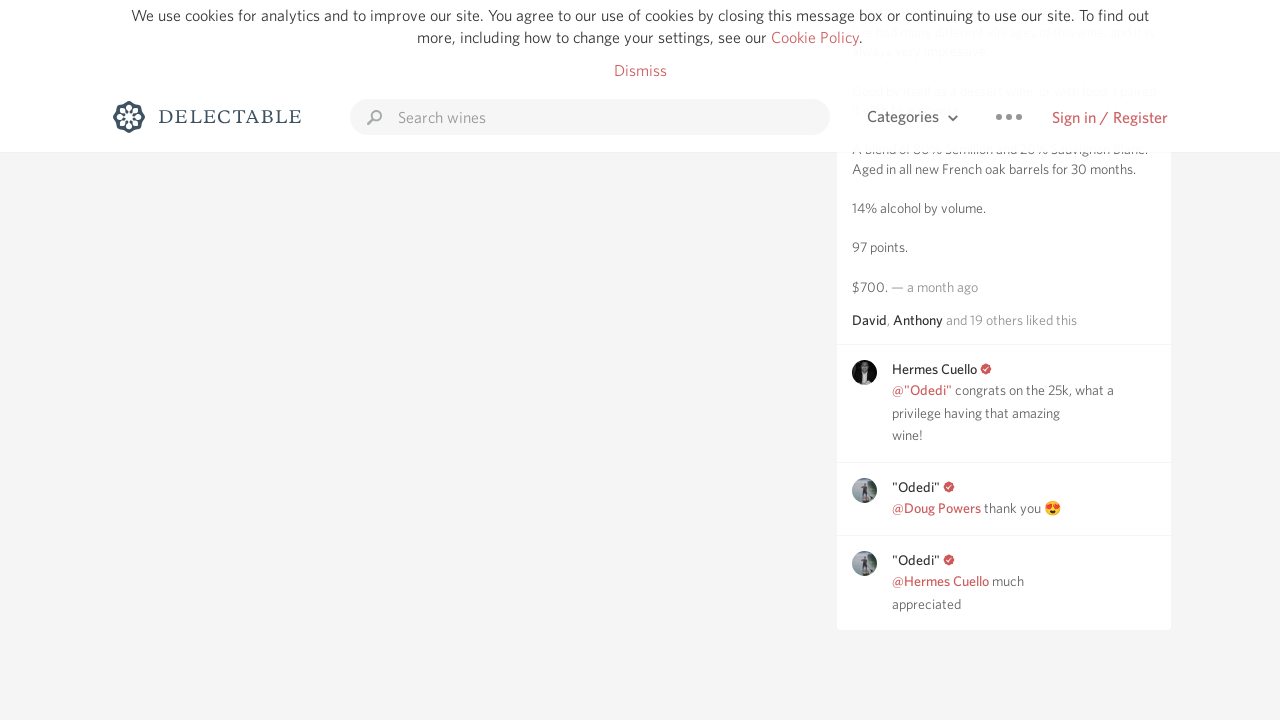

Waited 500ms for lazy-loaded content to appear
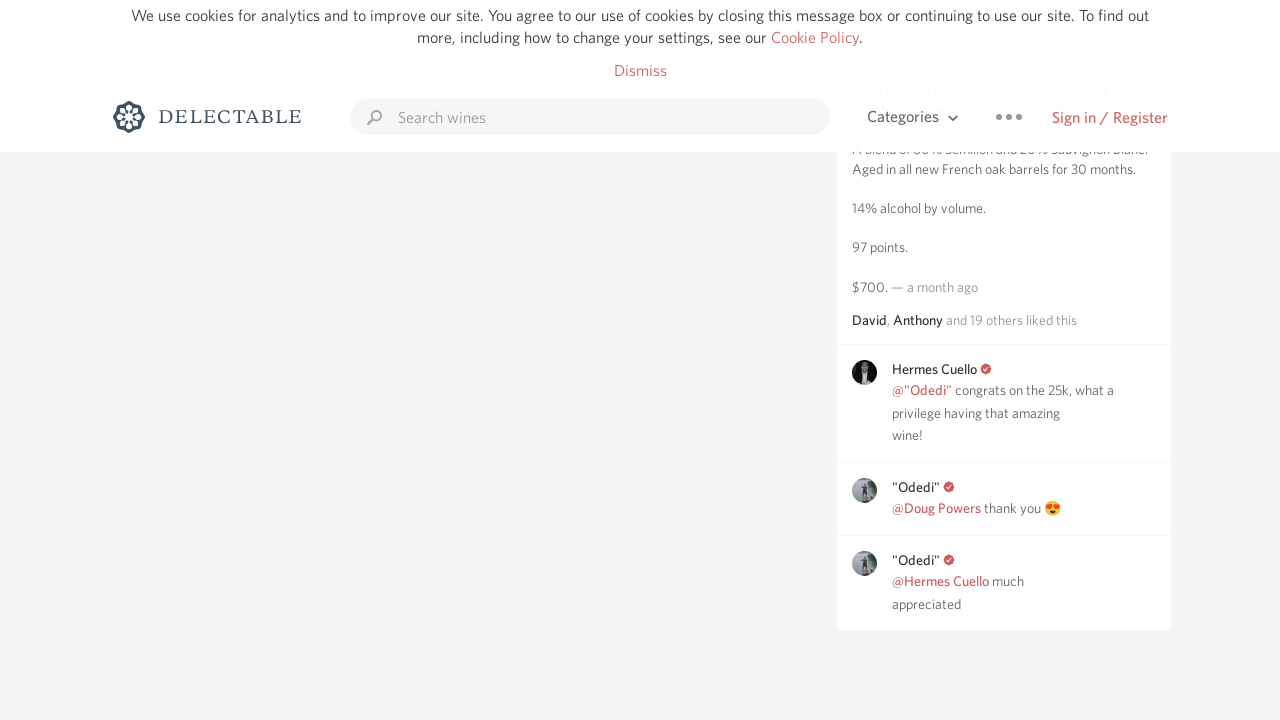

Retrieved new scroll height: 3184px
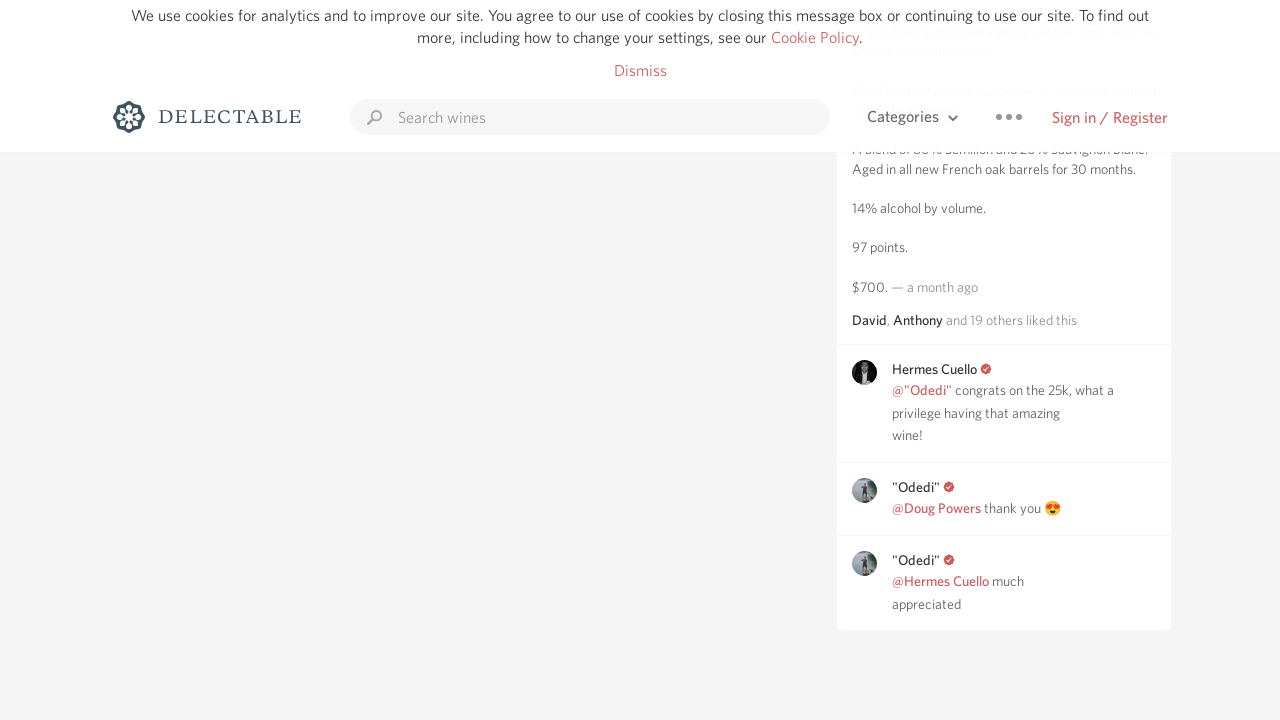

No new content loaded - consecutive same height count: 1
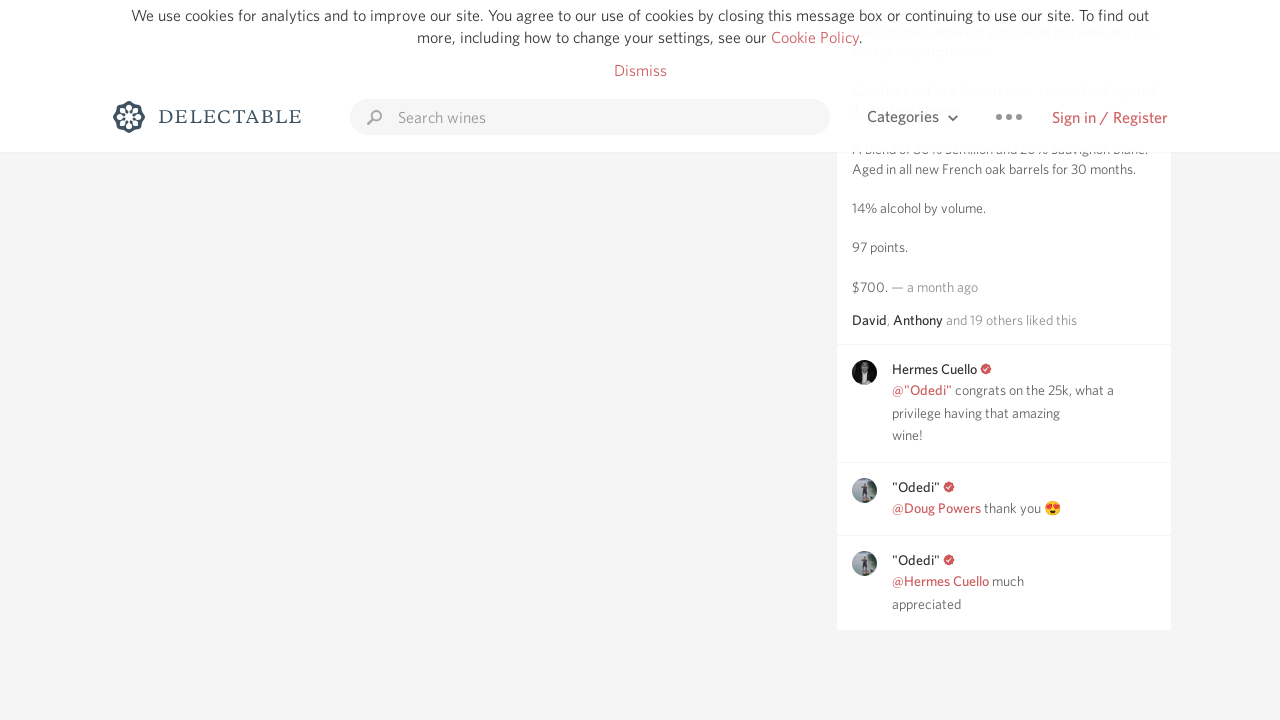

Retrieved current scroll height: 3184px
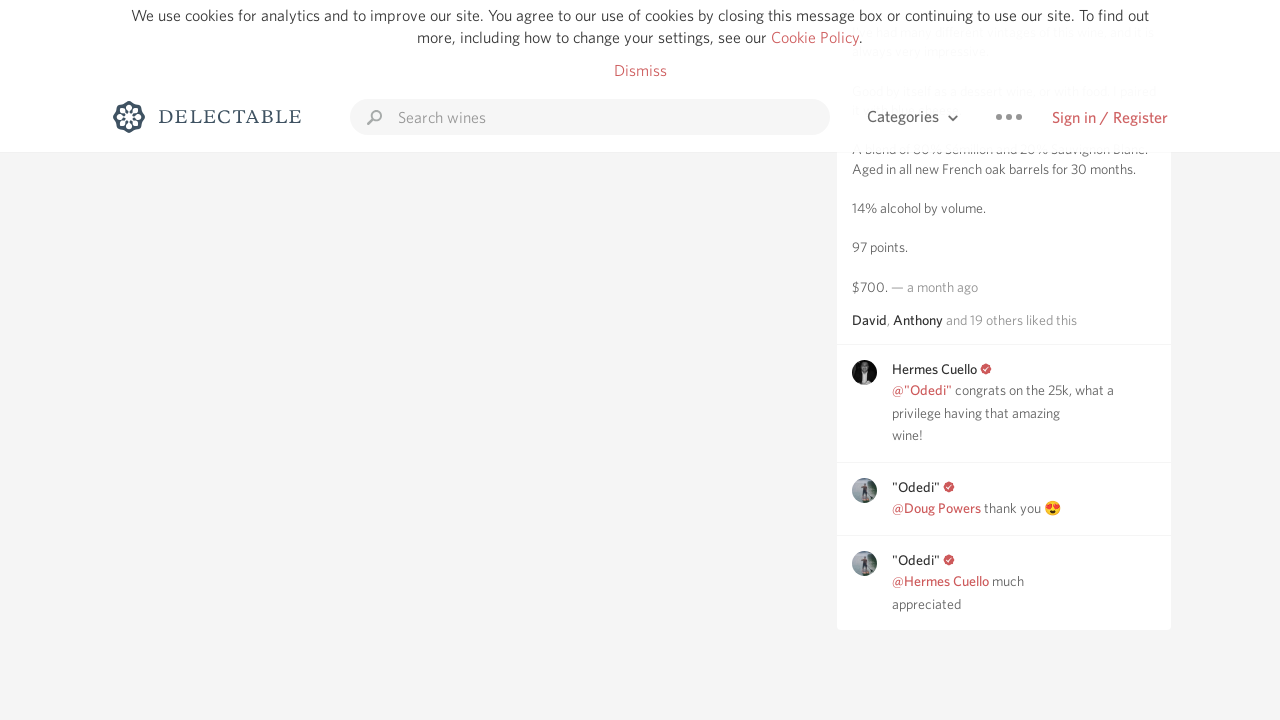

Scrolled to bottom of page (iteration 2)
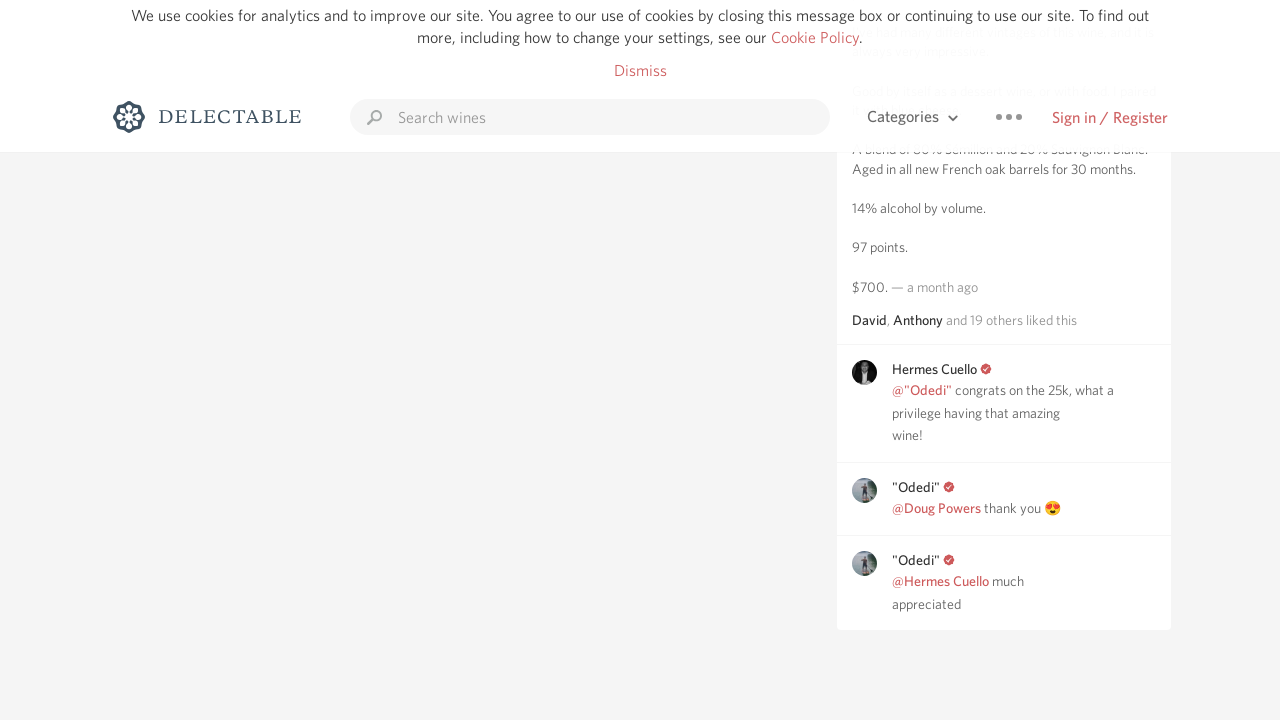

Waited 500ms for lazy-loaded content to appear
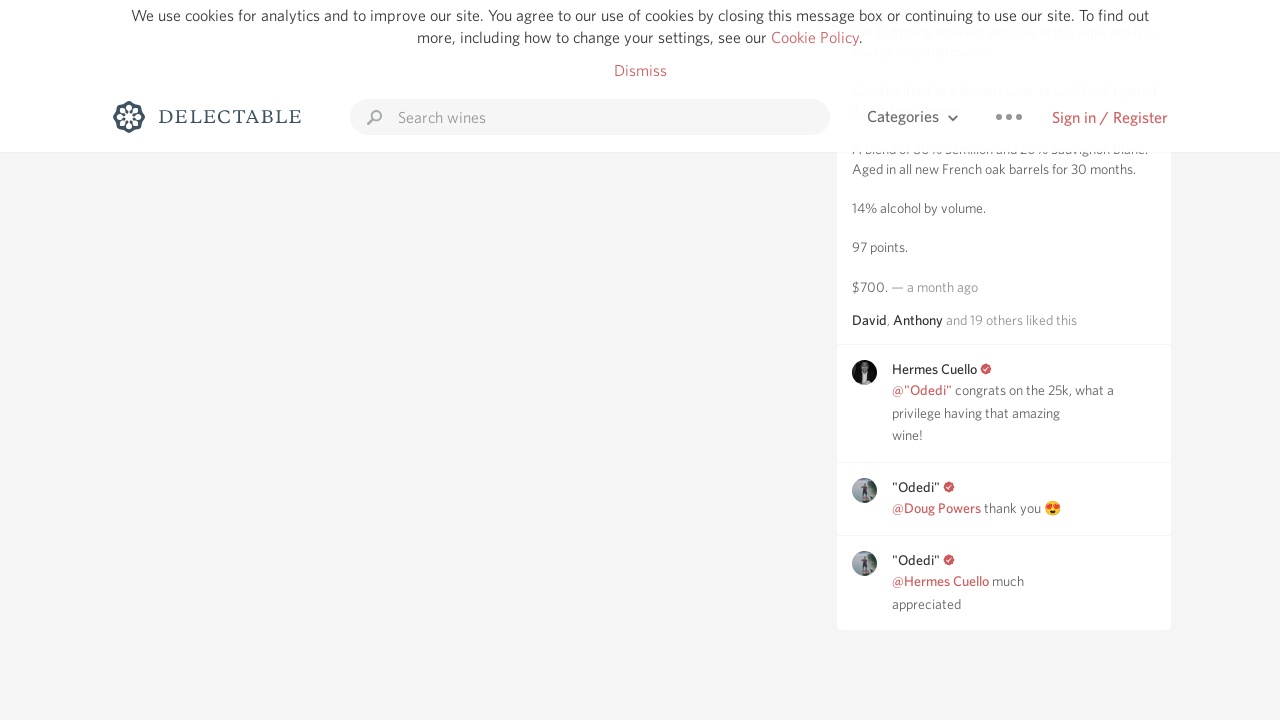

Retrieved new scroll height: 3184px
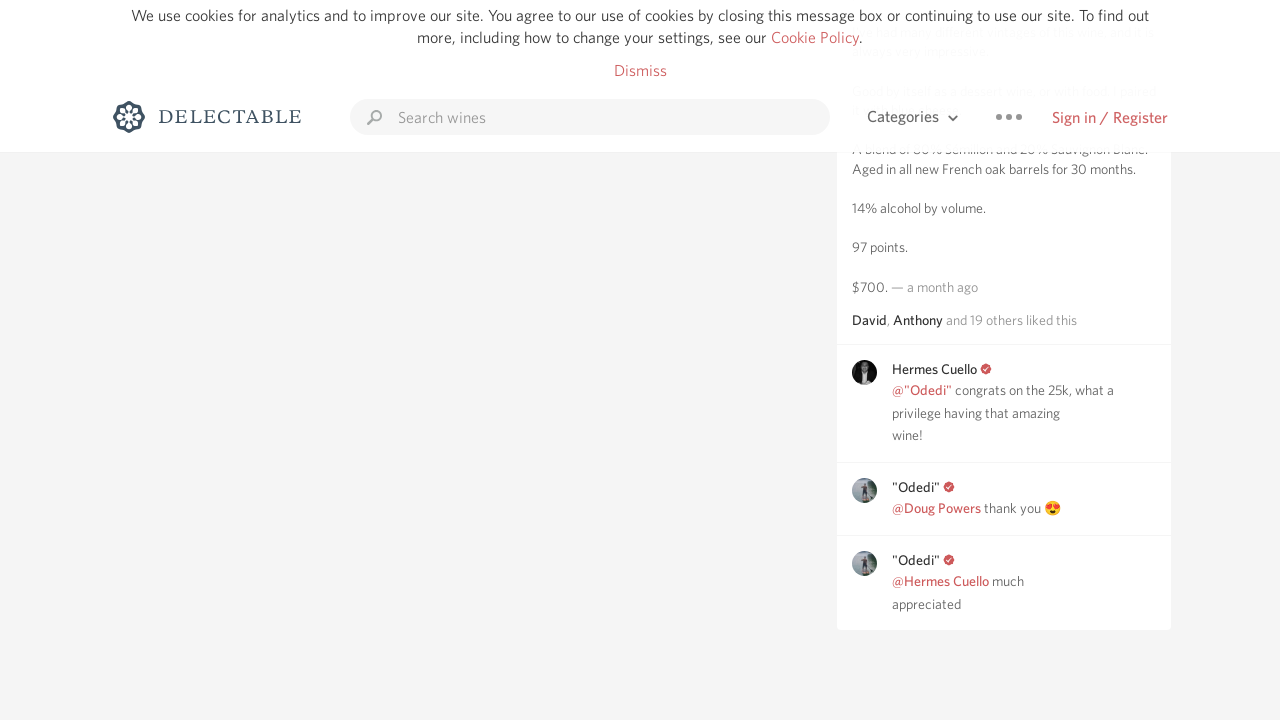

No new content loaded - consecutive same height count: 2
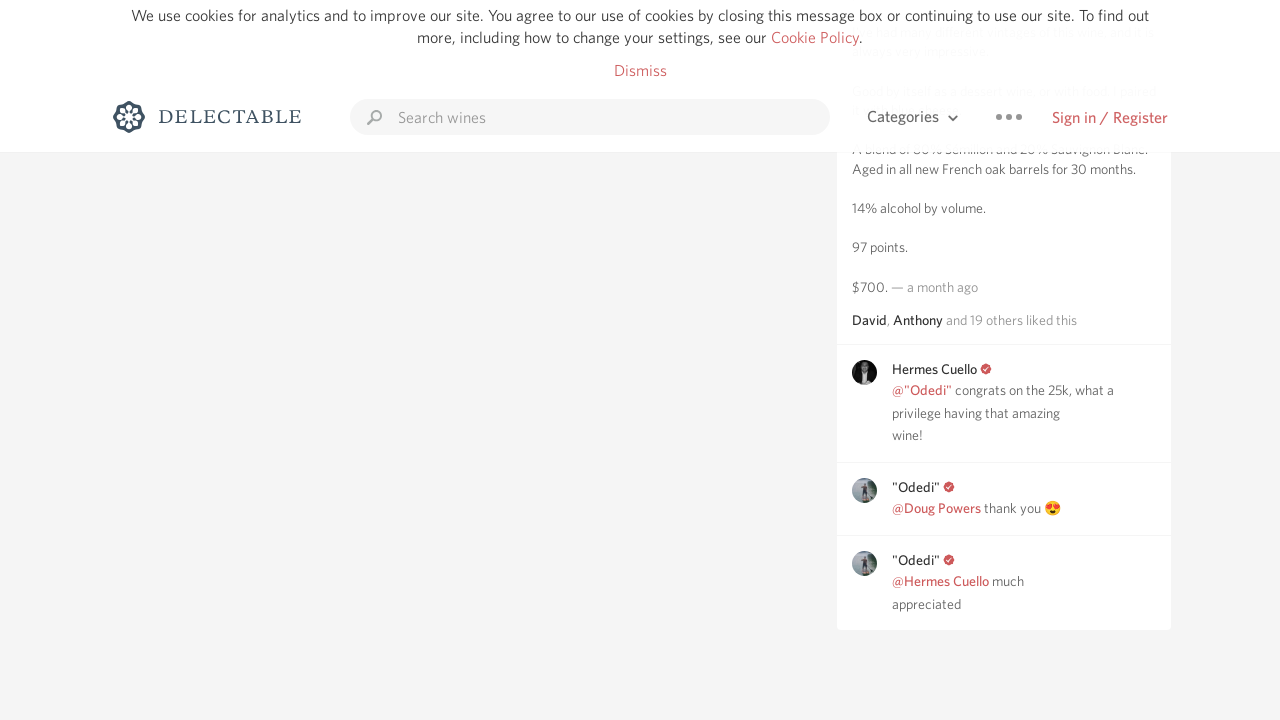

Retrieved current scroll height: 3184px
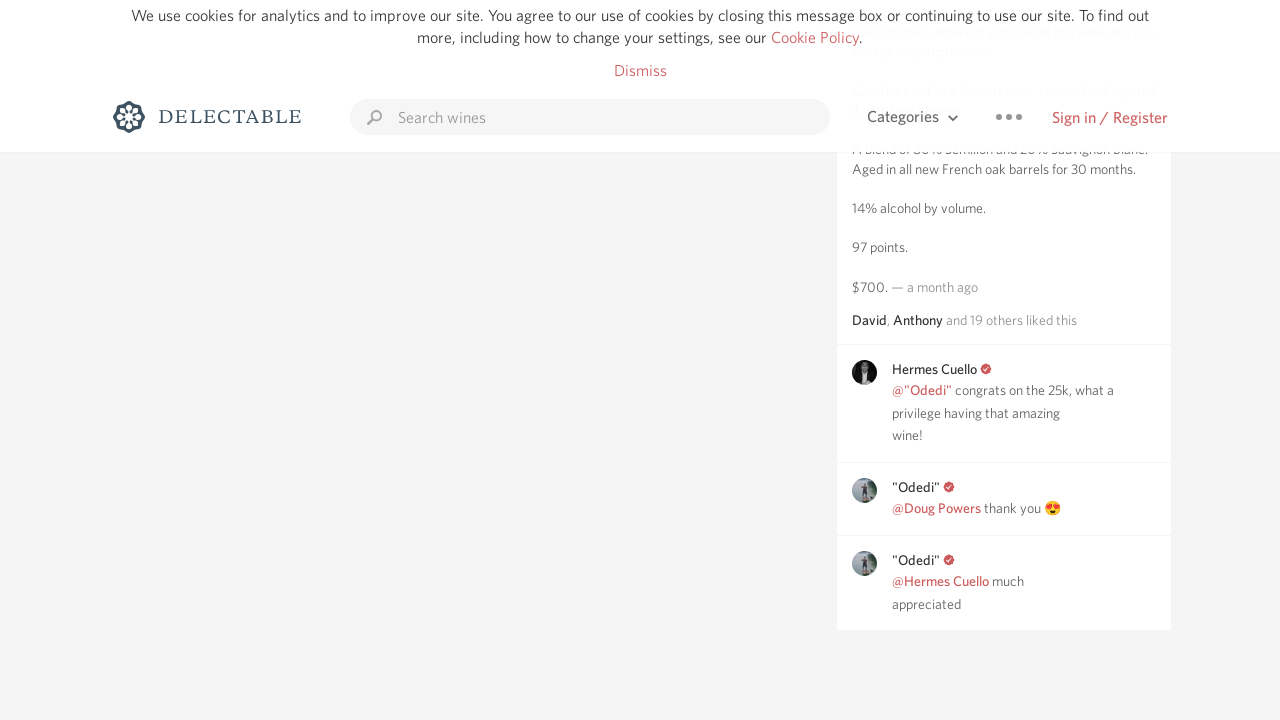

Scrolled to bottom of page (iteration 3)
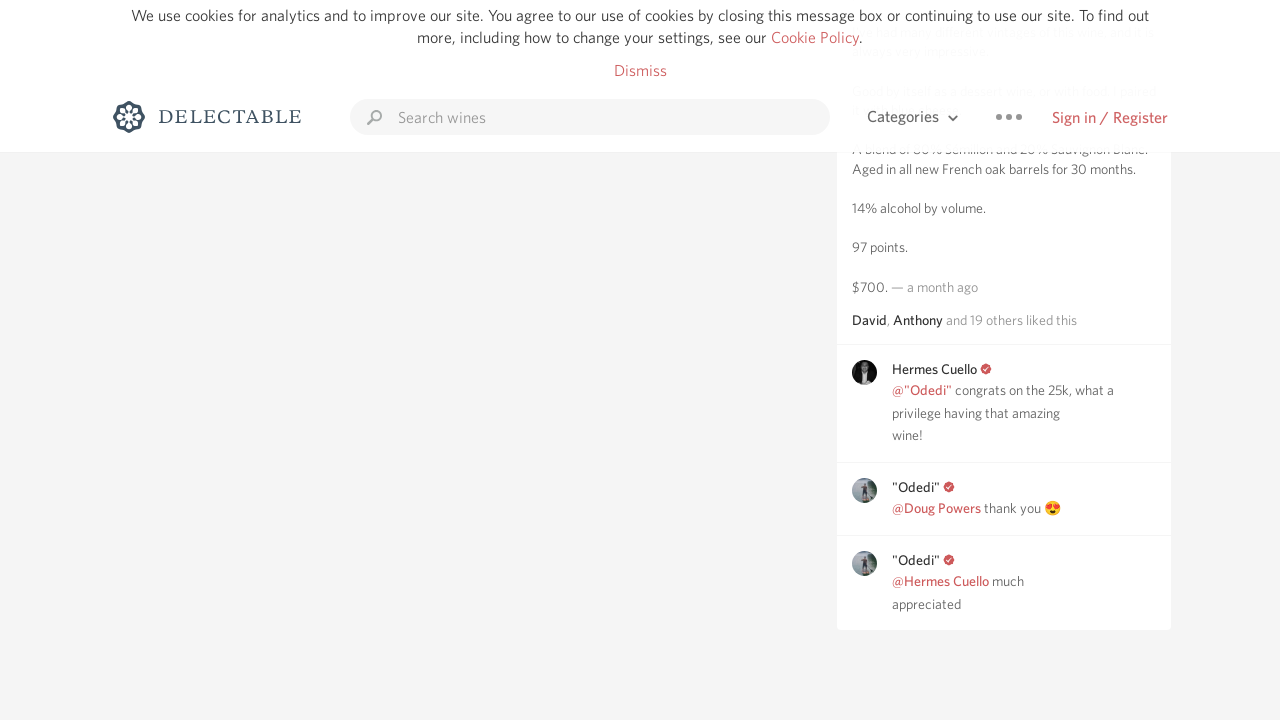

Waited 500ms for lazy-loaded content to appear
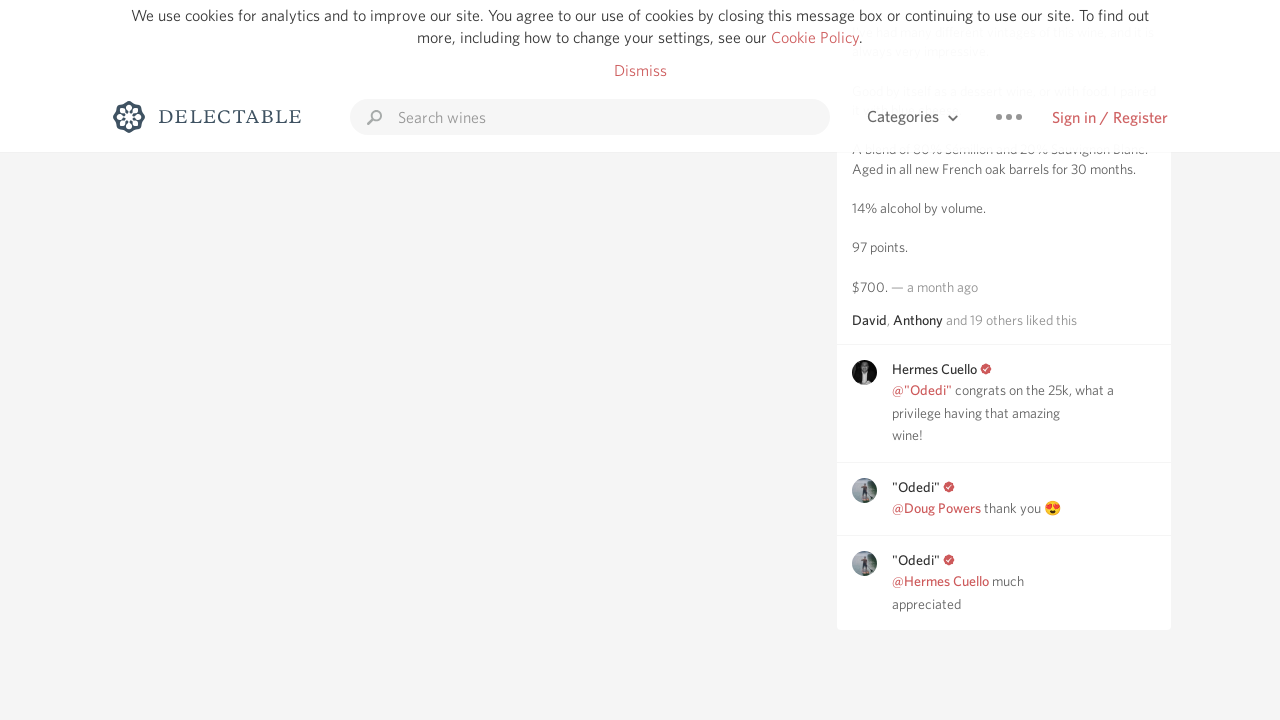

Retrieved new scroll height: 3184px
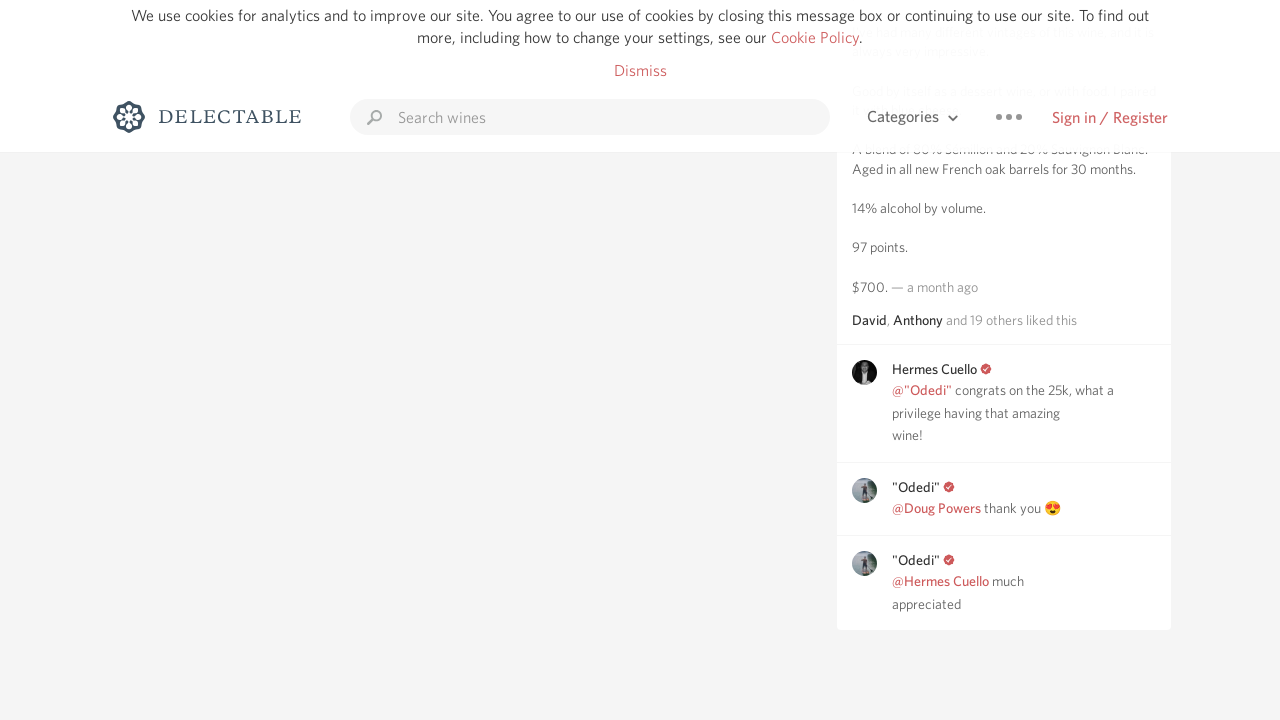

No new content loaded - consecutive same height count: 3
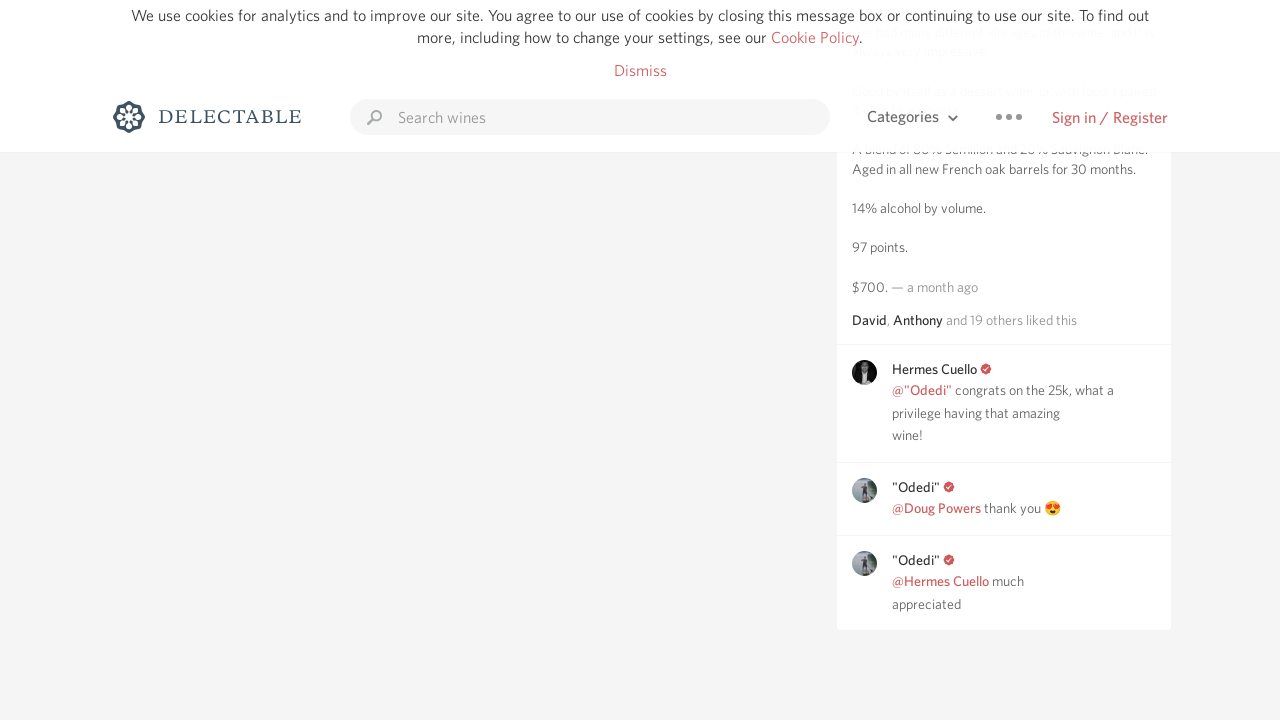

Retrieved current scroll height: 3184px
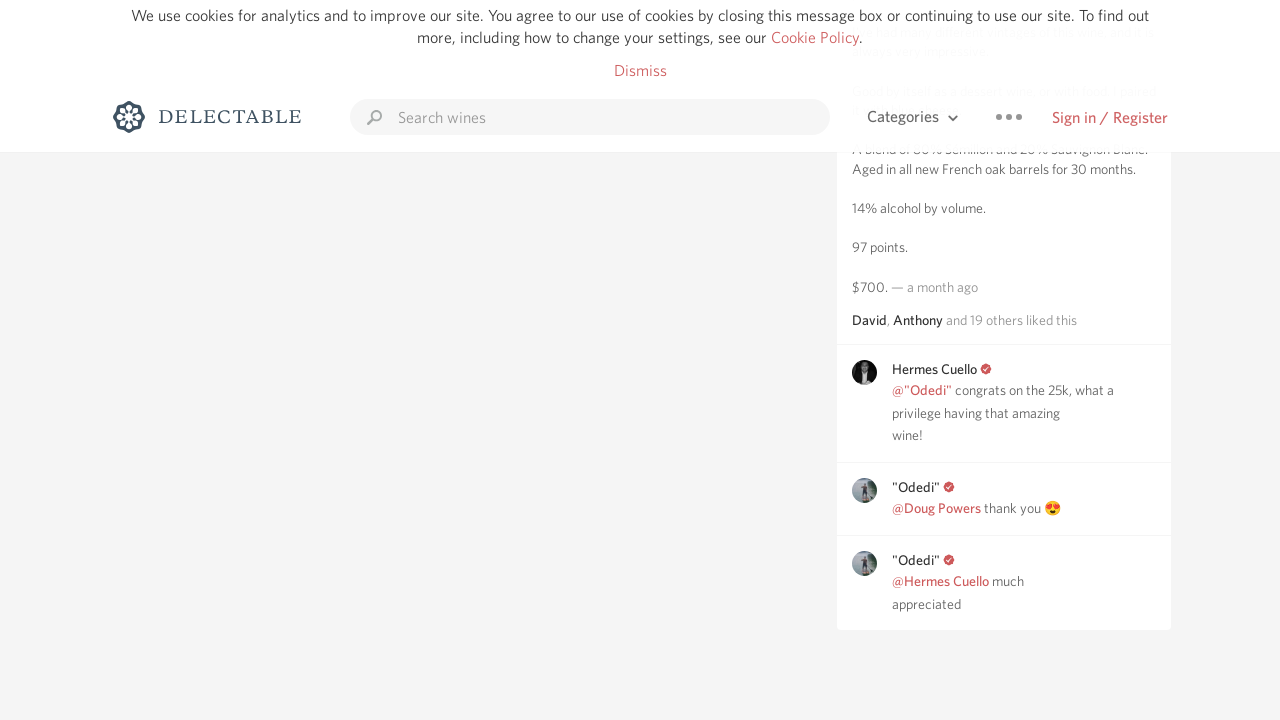

Scrolled to bottom of page (iteration 4)
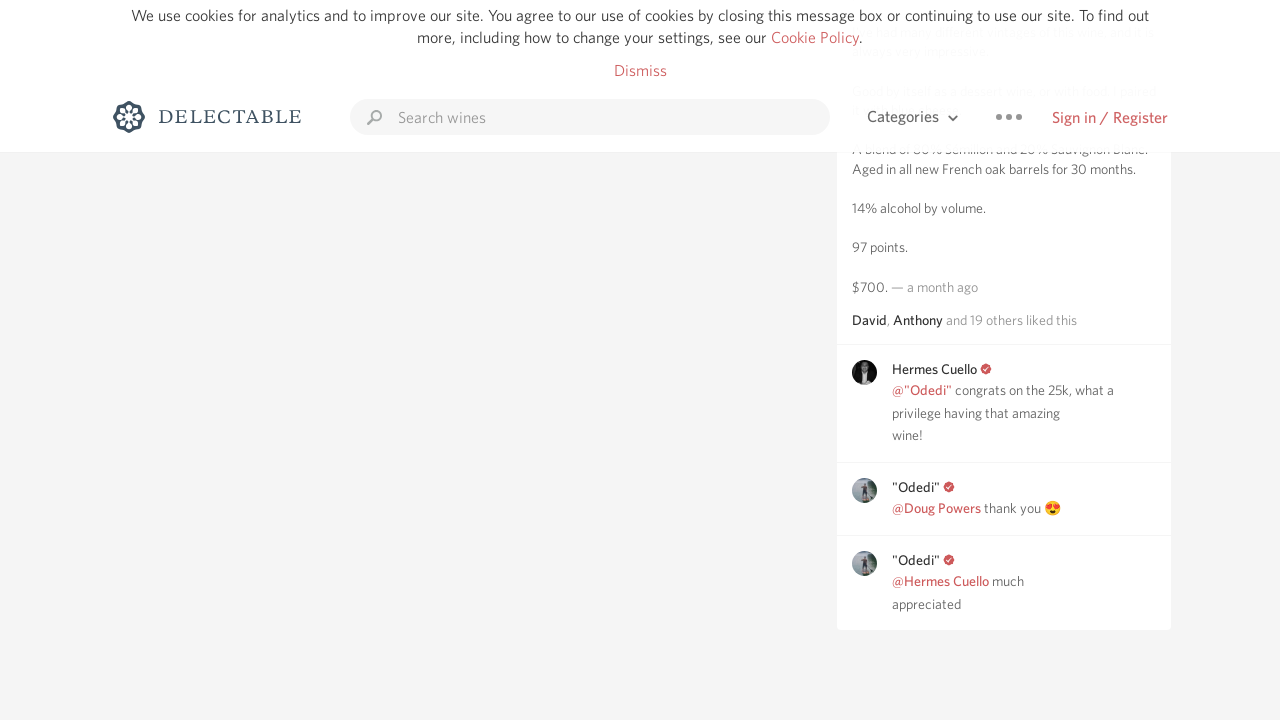

Waited 500ms for lazy-loaded content to appear
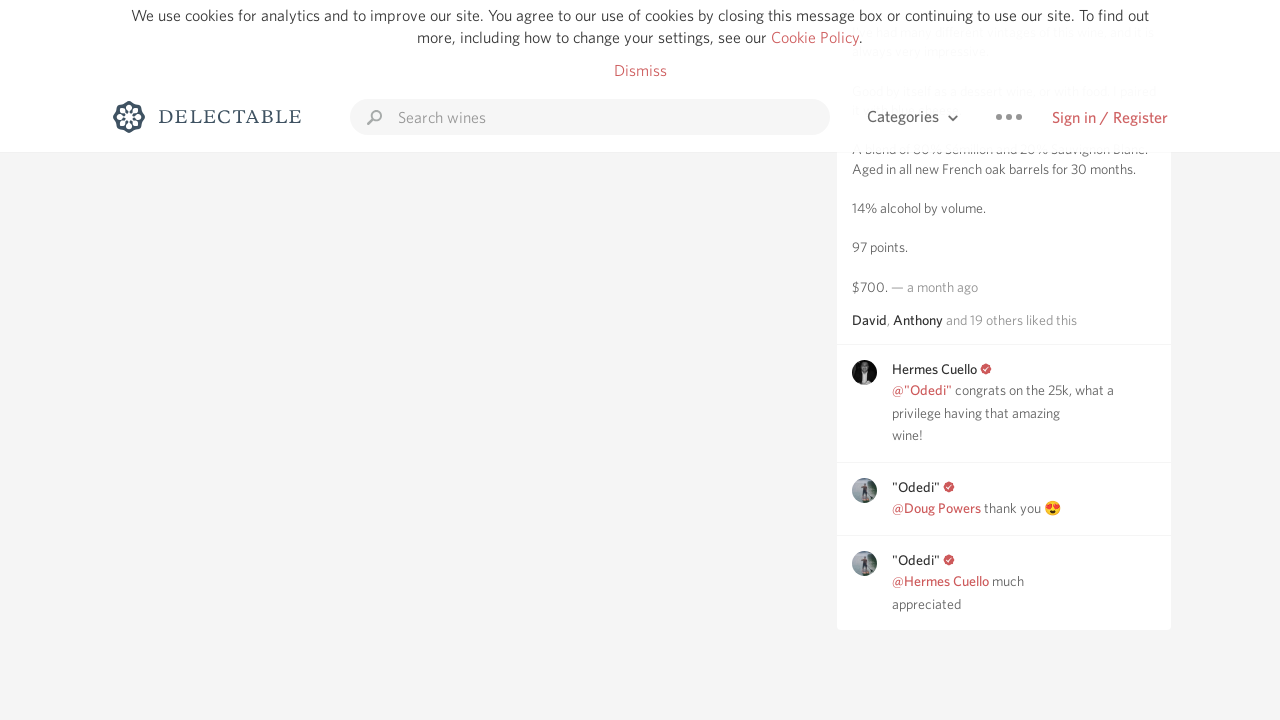

Retrieved new scroll height: 3184px
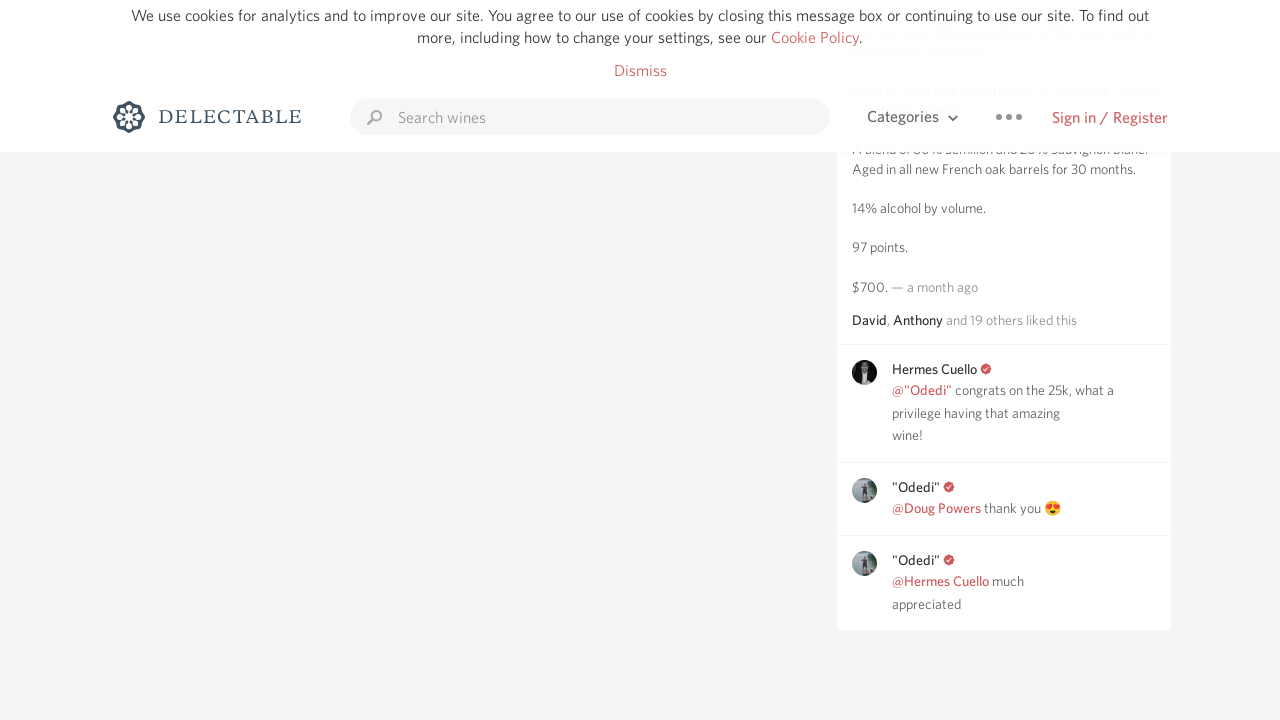

No new content loaded - consecutive same height count: 4
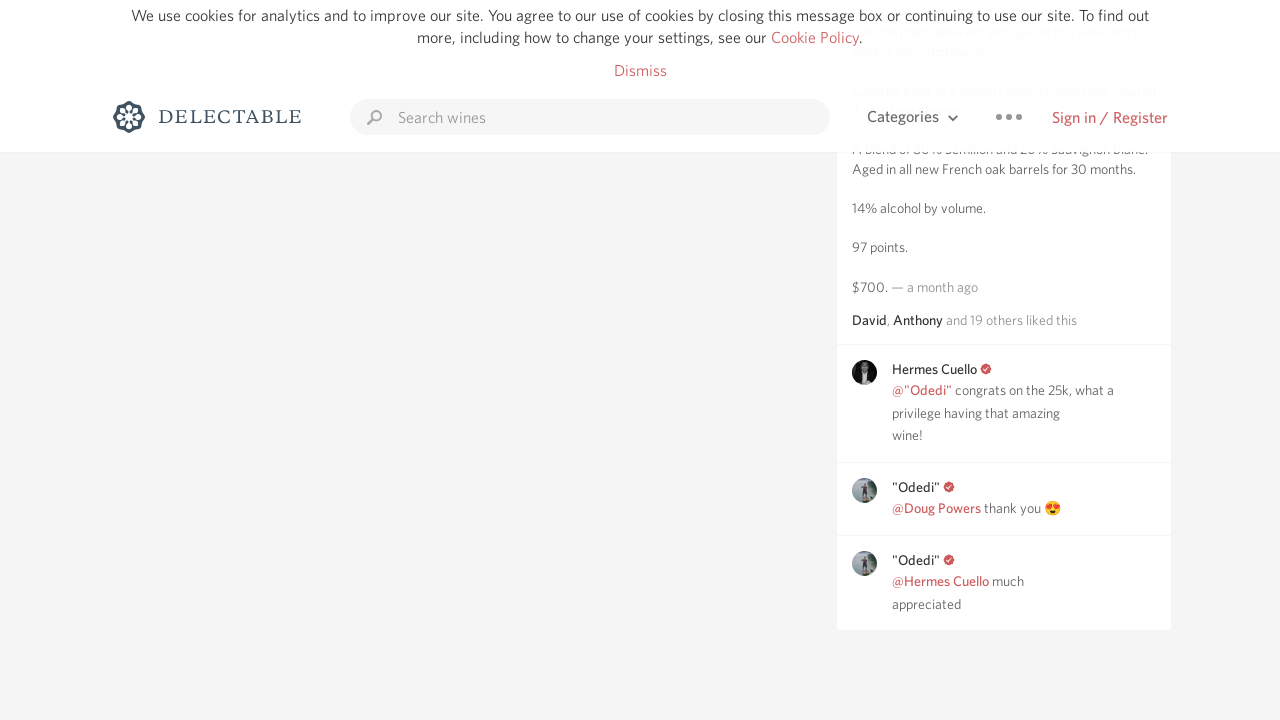

Retrieved current scroll height: 3184px
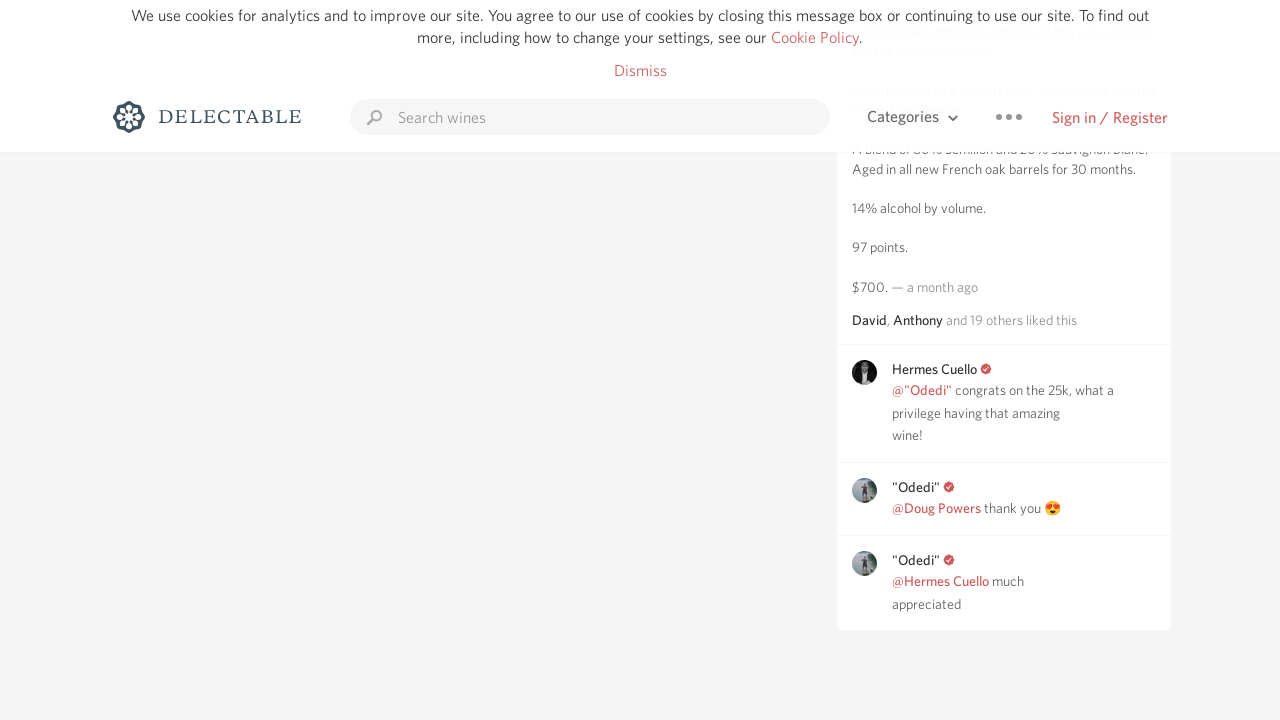

Scrolled to bottom of page (iteration 5)
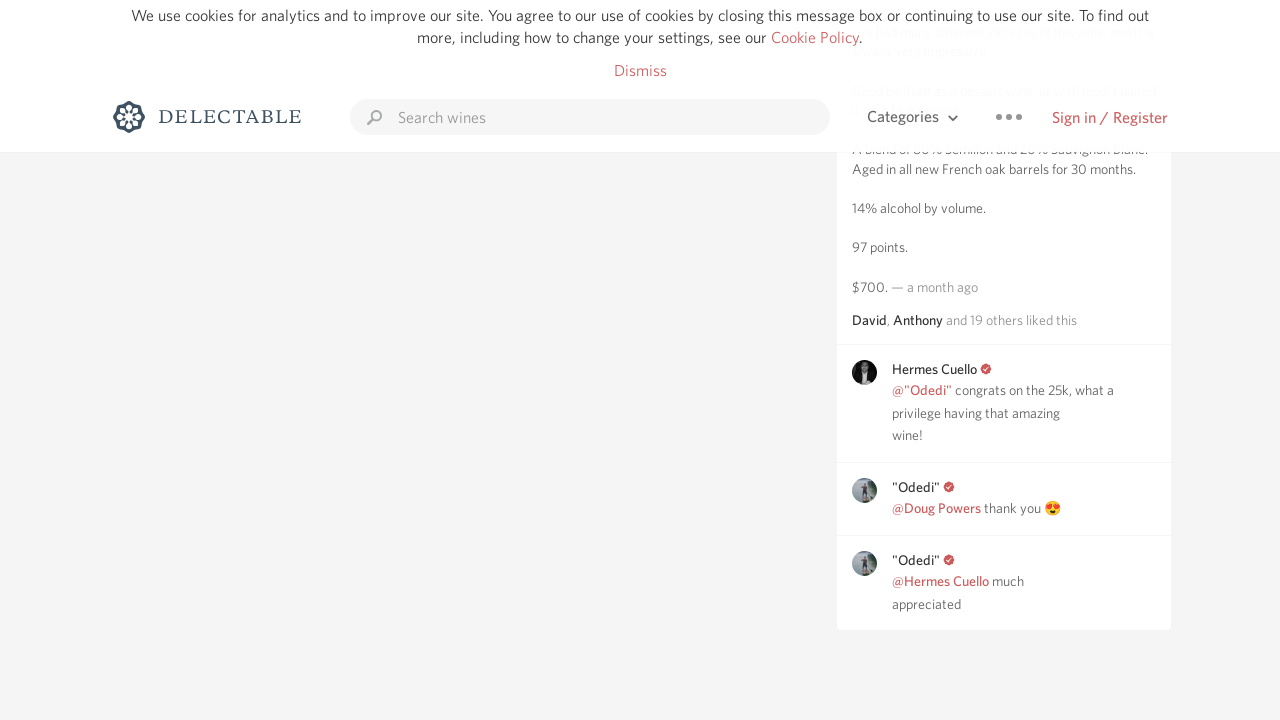

Waited 500ms for lazy-loaded content to appear
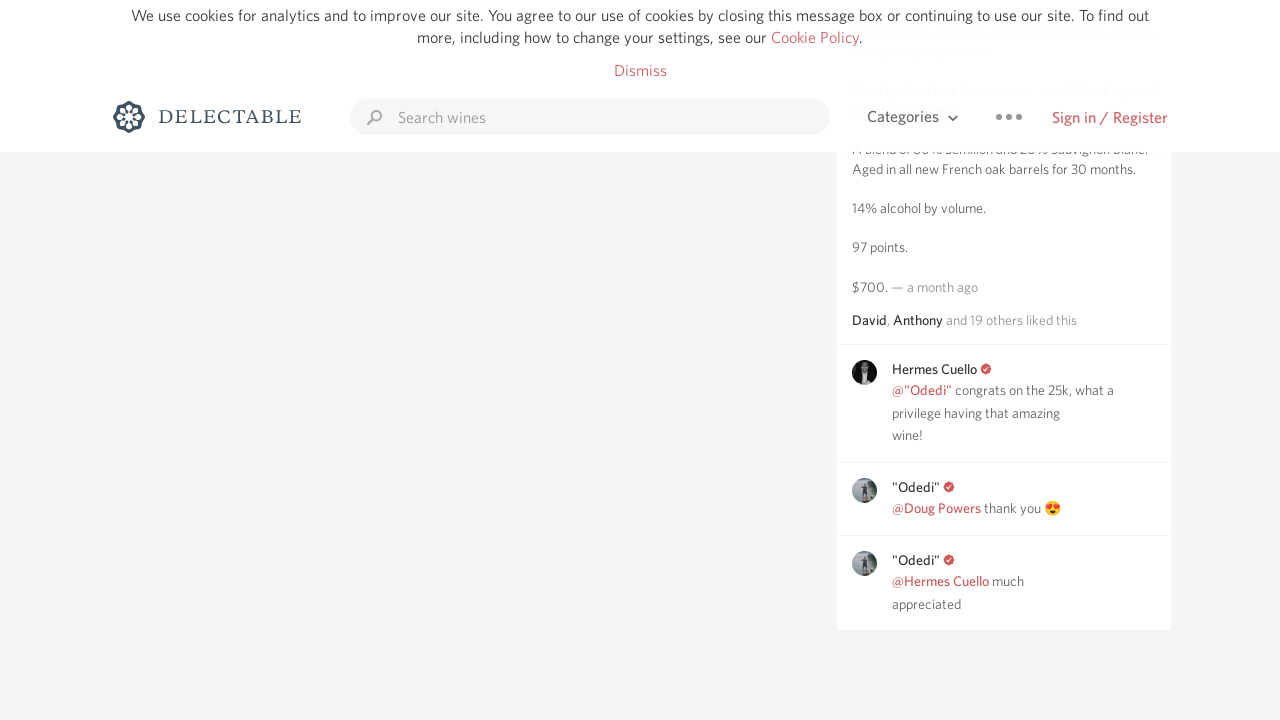

Retrieved new scroll height: 3184px
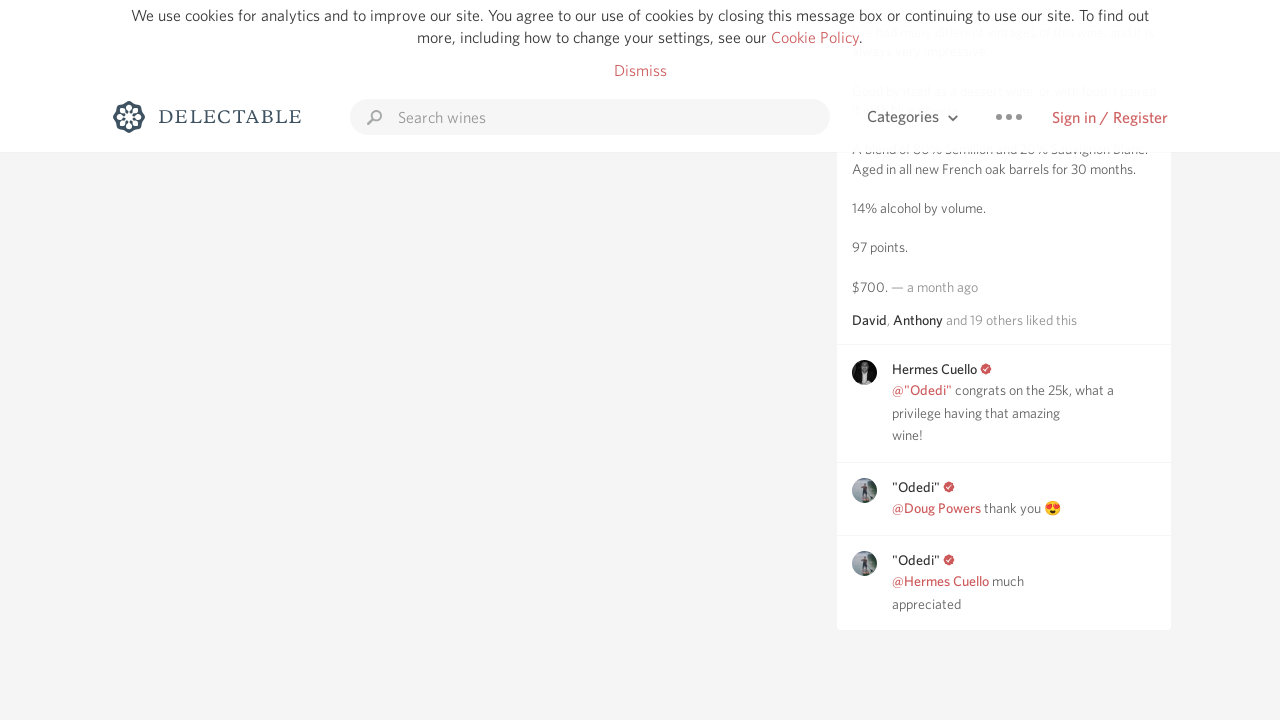

No new content loaded - consecutive same height count: 5
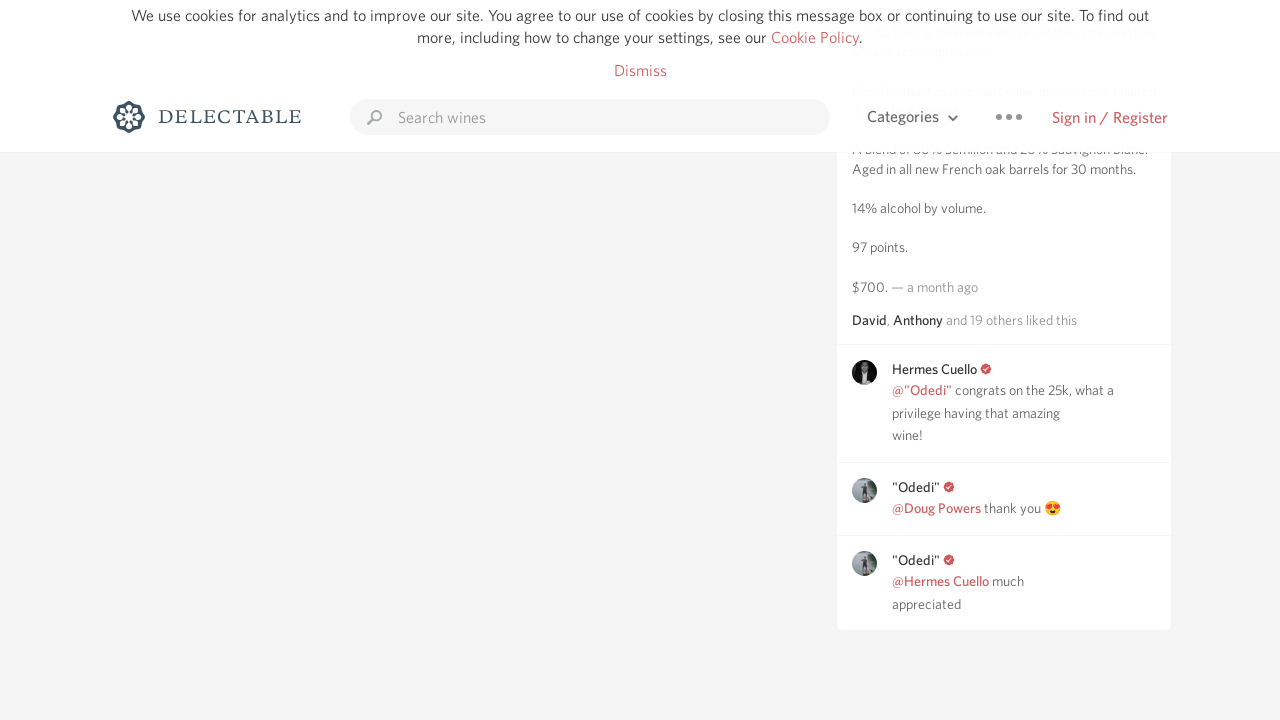

Retrieved current scroll height: 3184px
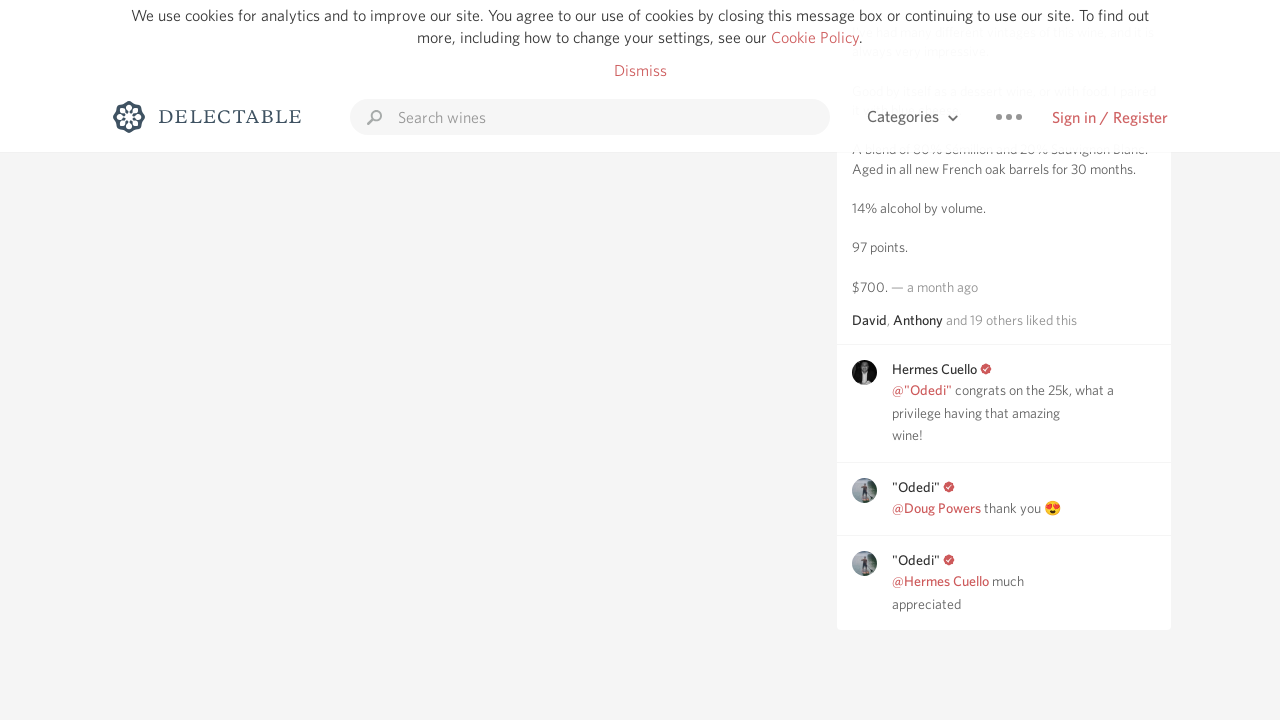

Scrolled to bottom of page (iteration 6)
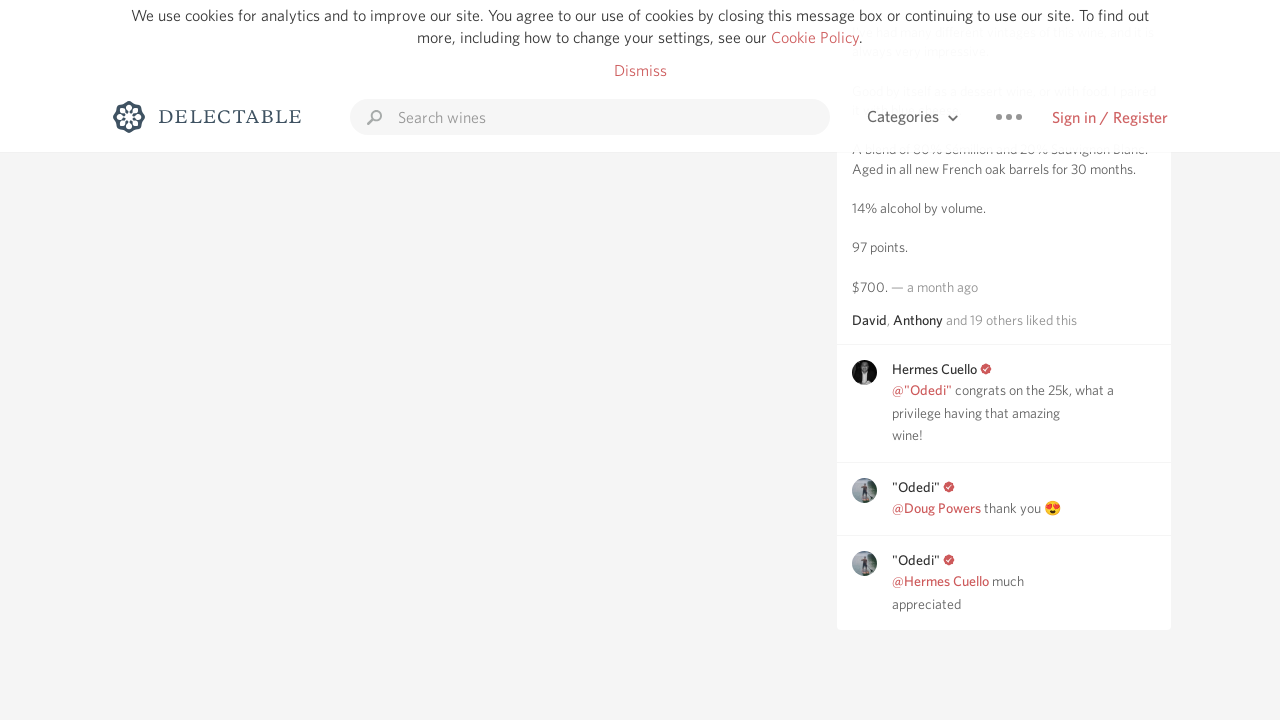

Waited 500ms for lazy-loaded content to appear
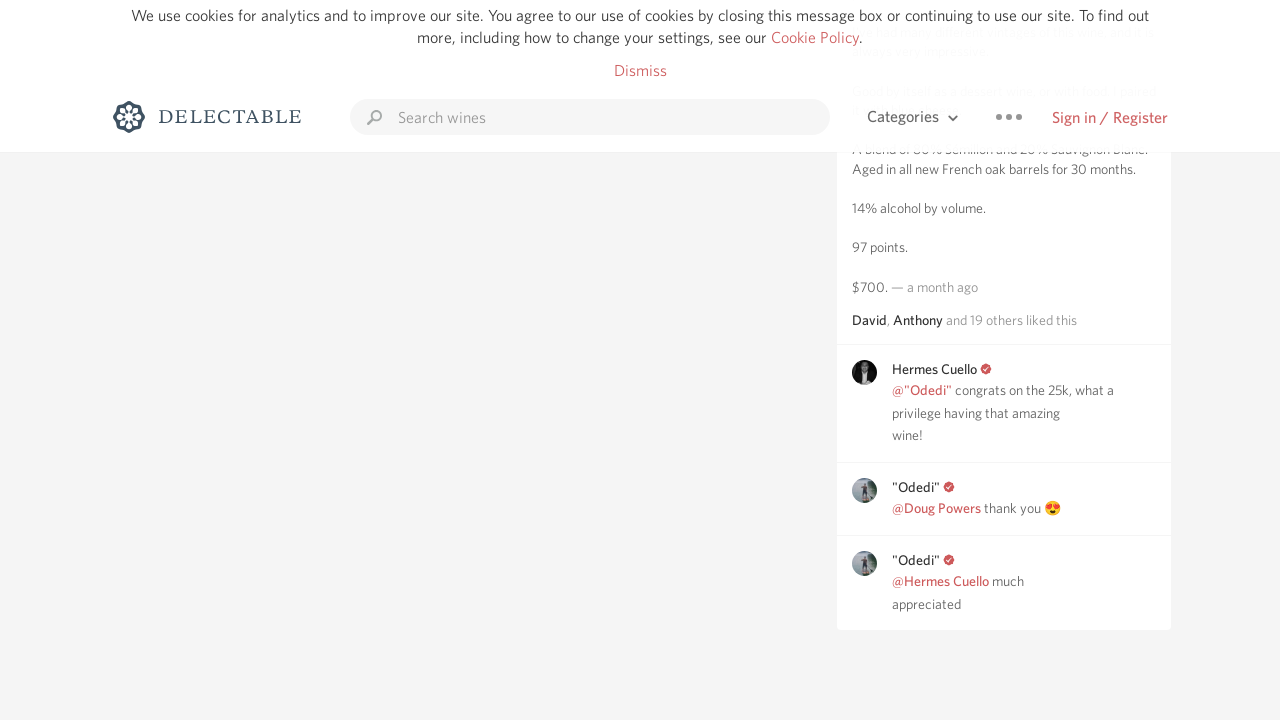

Retrieved new scroll height: 3184px
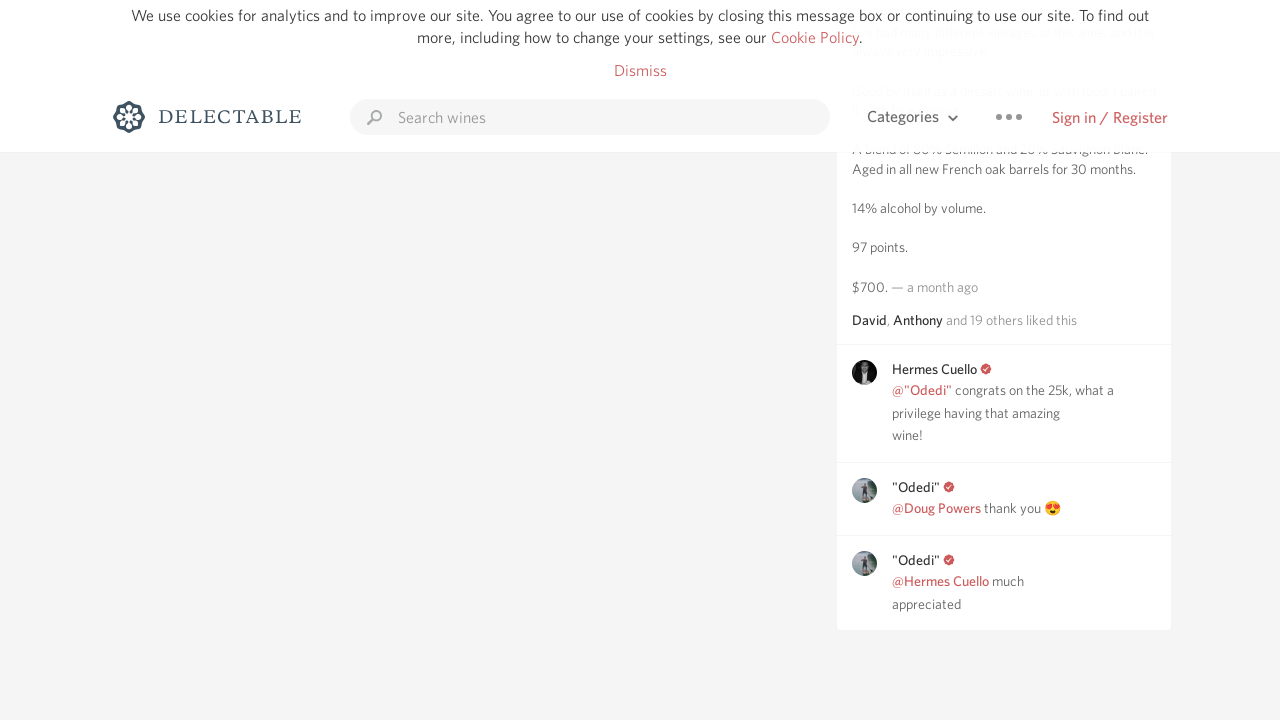

No new content loaded - consecutive same height count: 6
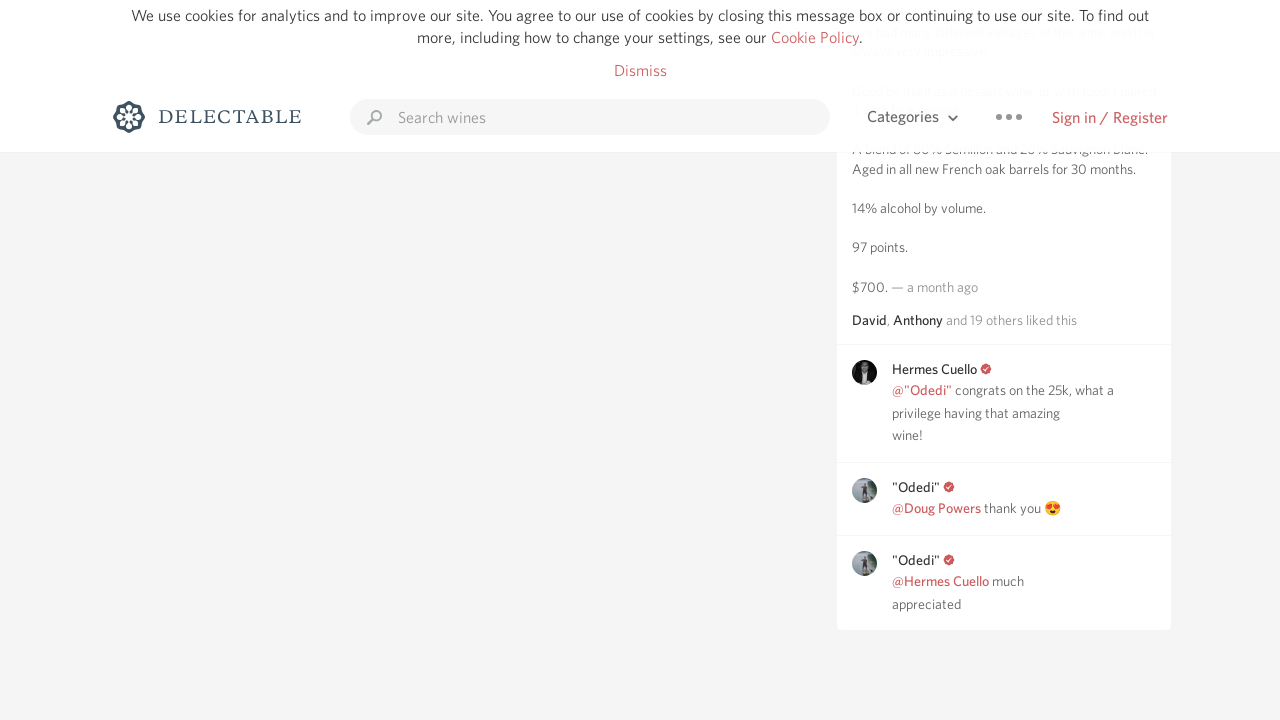

Retrieved current scroll height: 3184px
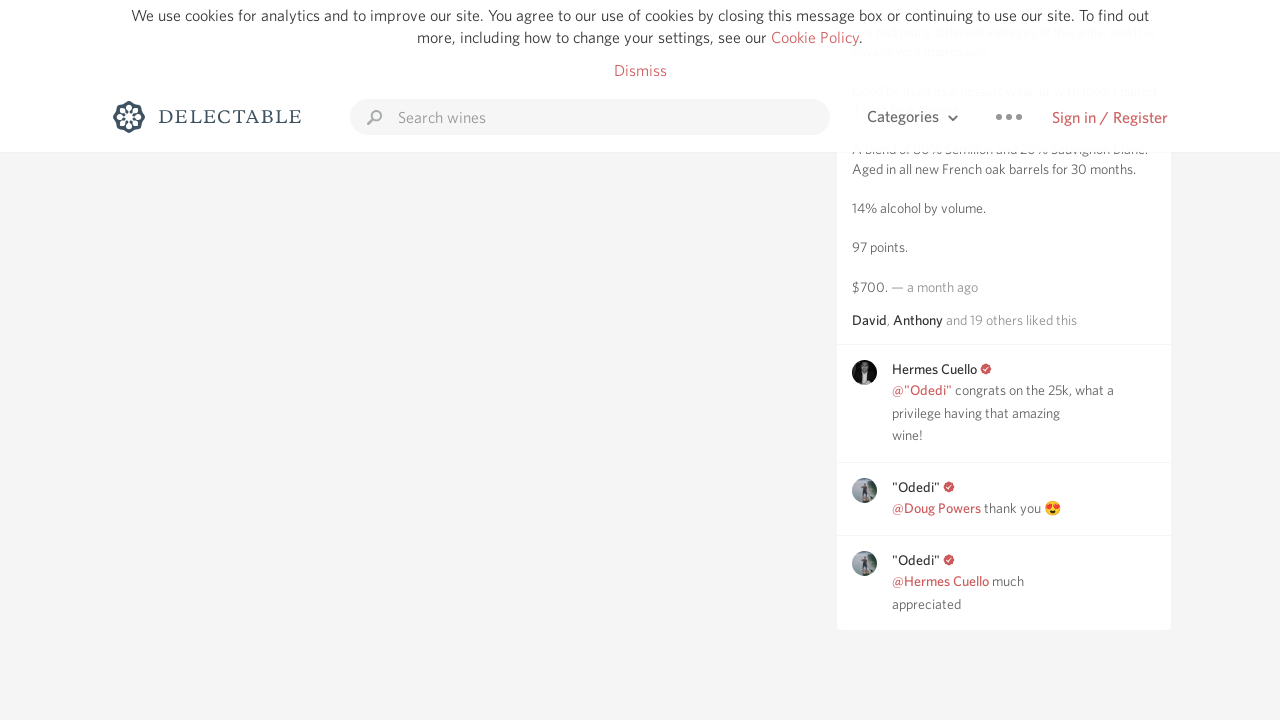

Scrolled to bottom of page (iteration 7)
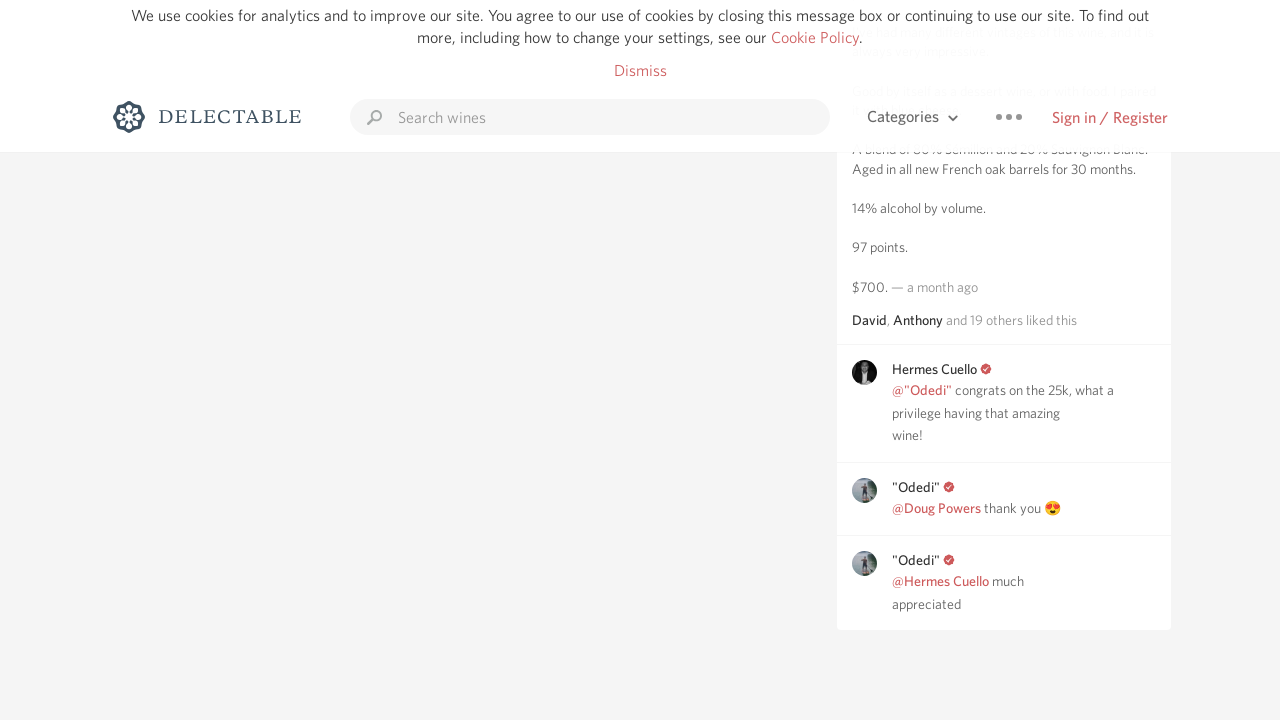

Waited 500ms for lazy-loaded content to appear
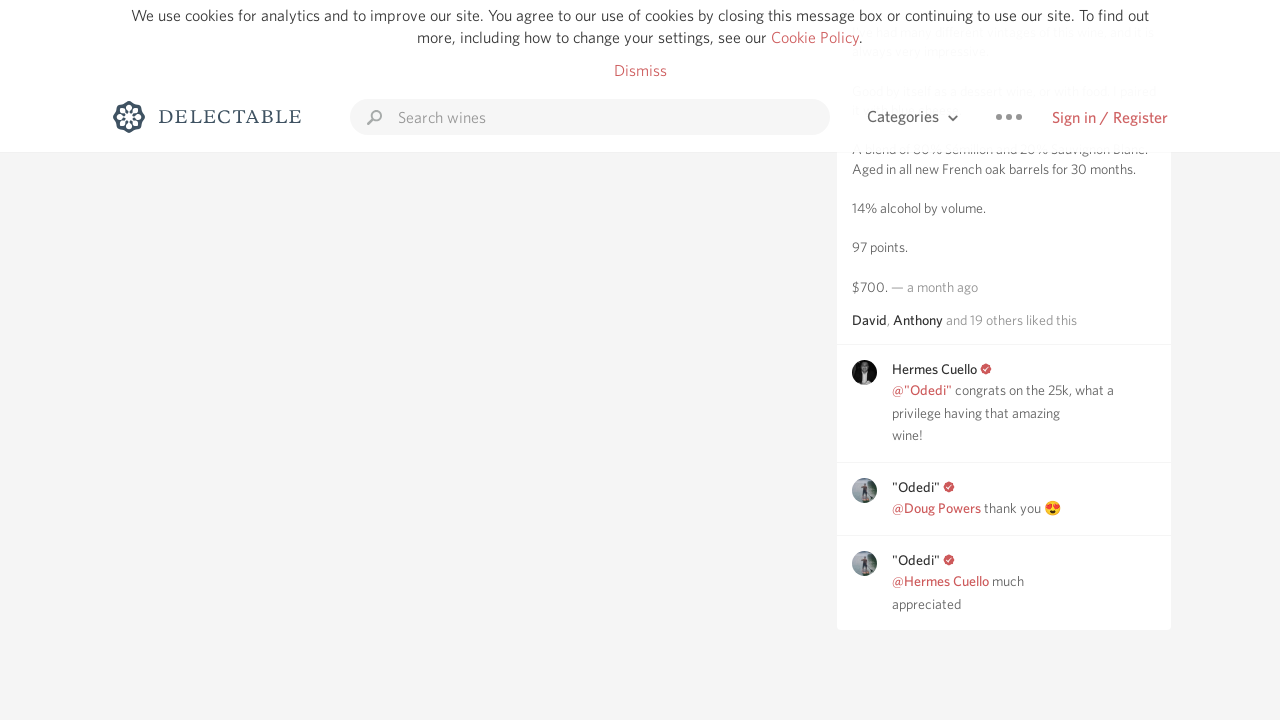

Retrieved new scroll height: 3184px
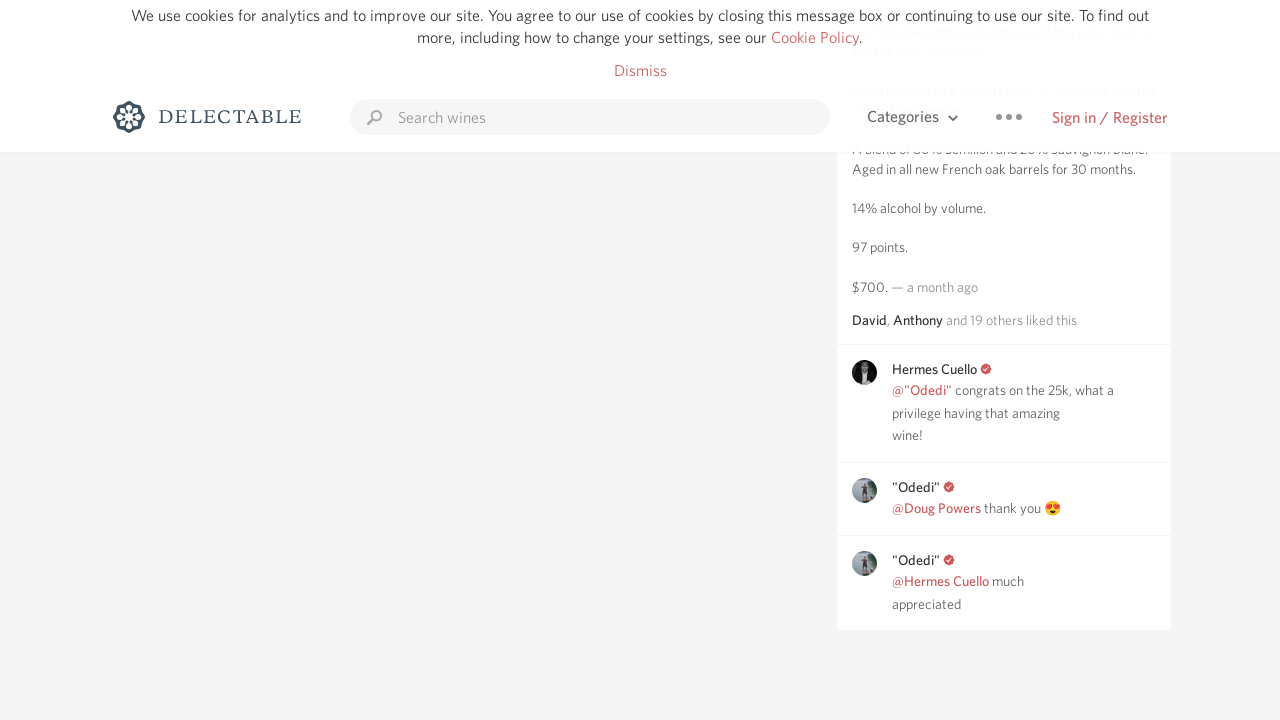

No new content loaded - consecutive same height count: 7
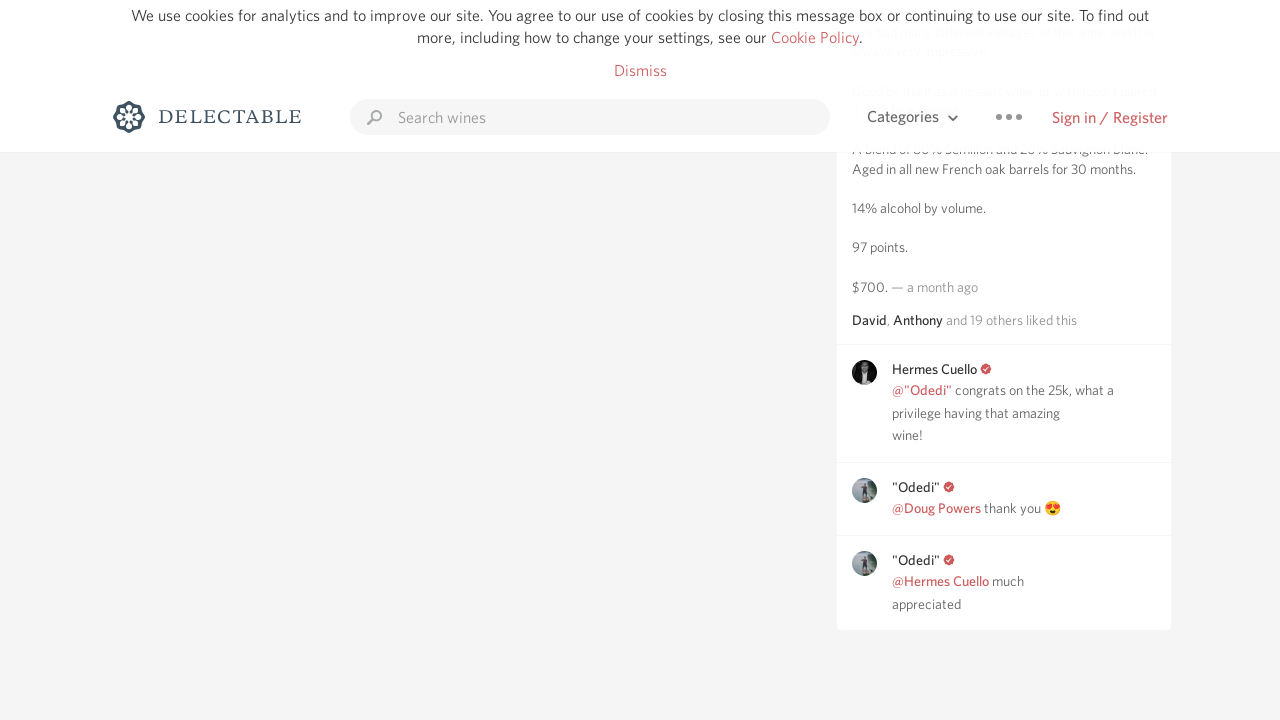

Retrieved current scroll height: 3184px
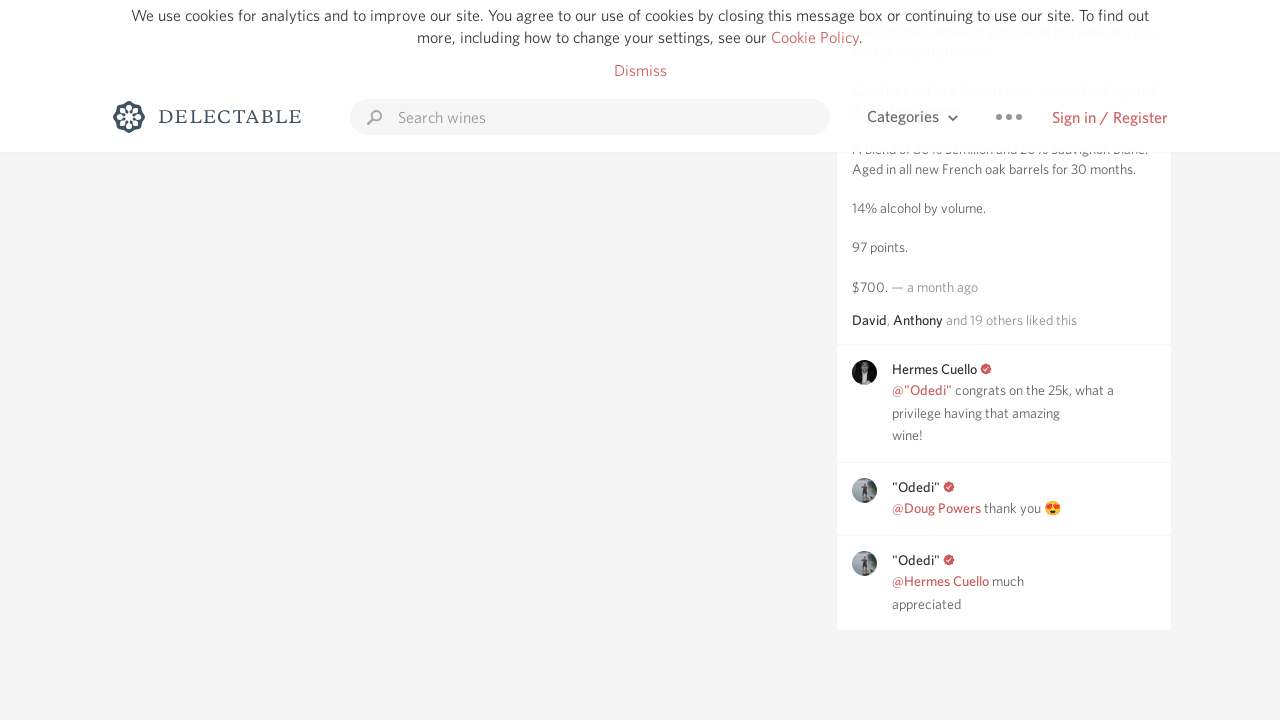

Scrolled to bottom of page (iteration 8)
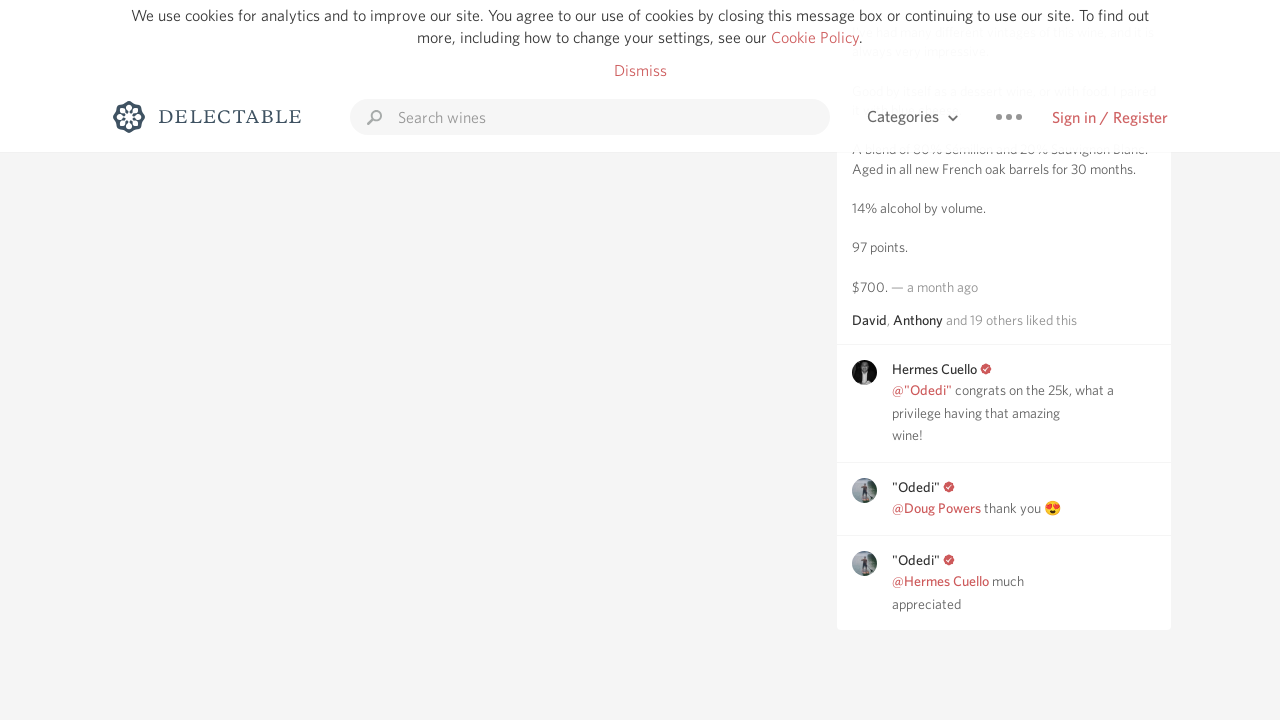

Waited 500ms for lazy-loaded content to appear
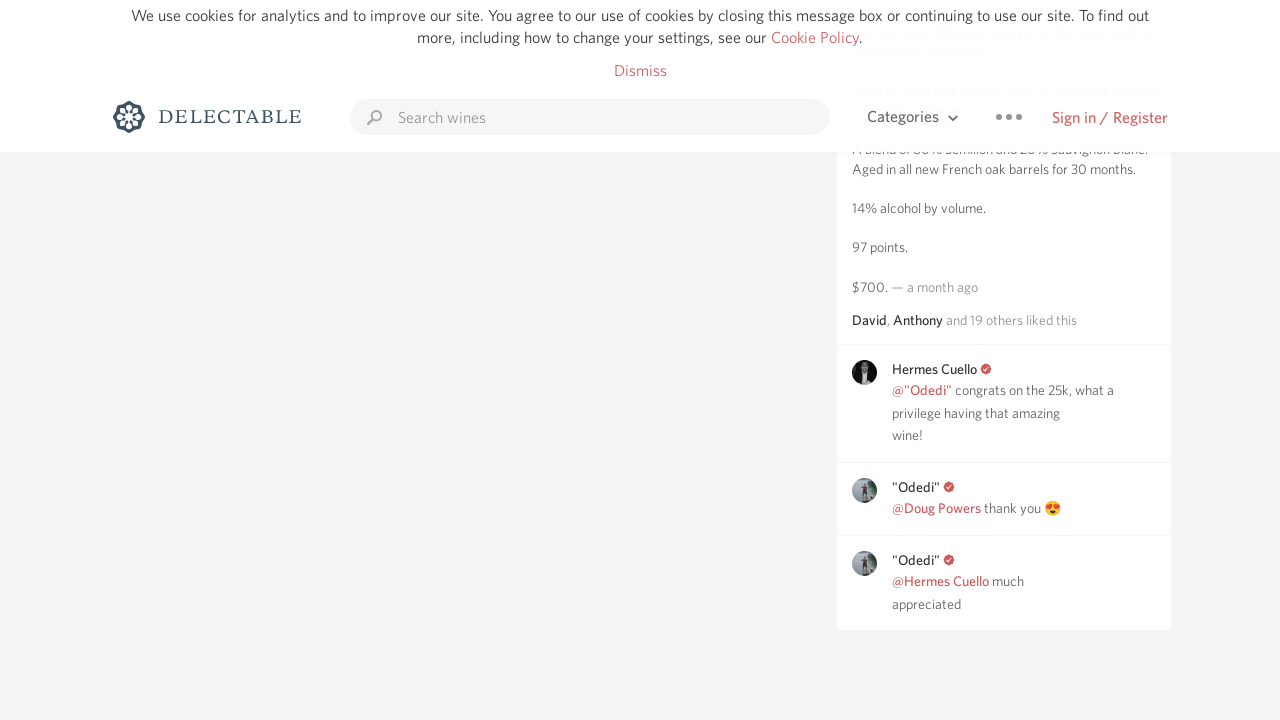

Retrieved new scroll height: 3184px
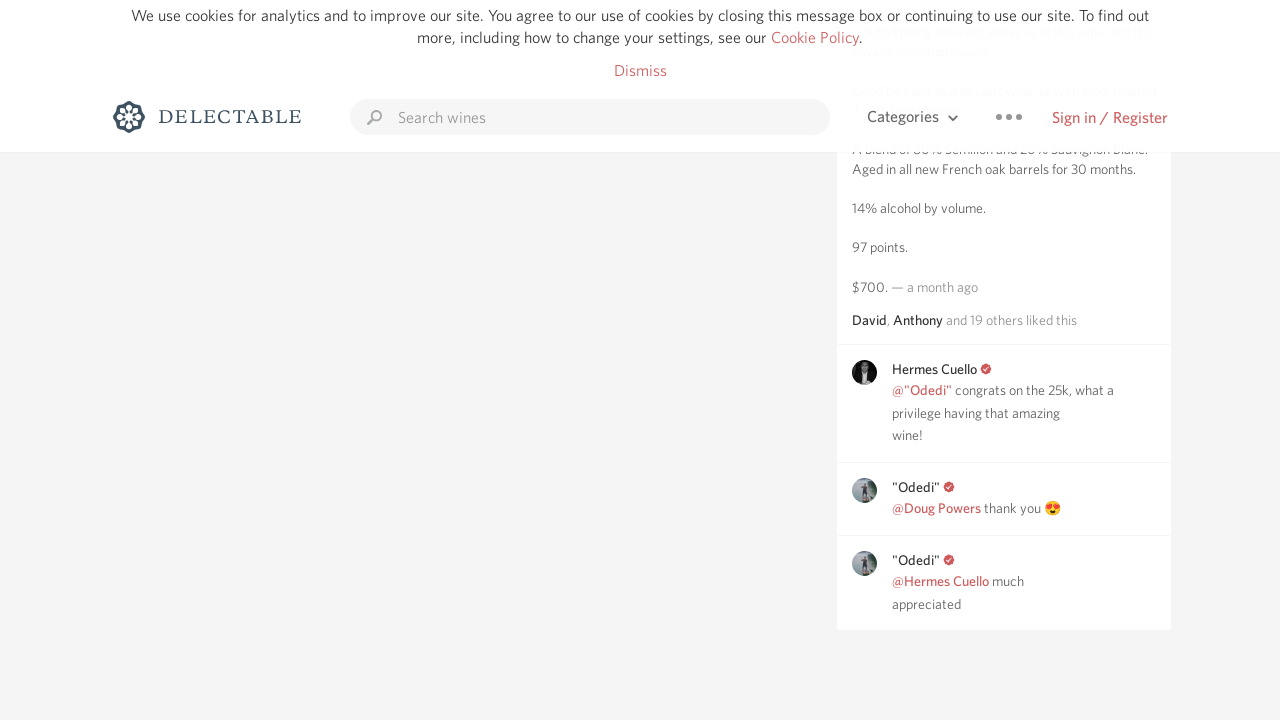

No new content loaded - consecutive same height count: 8
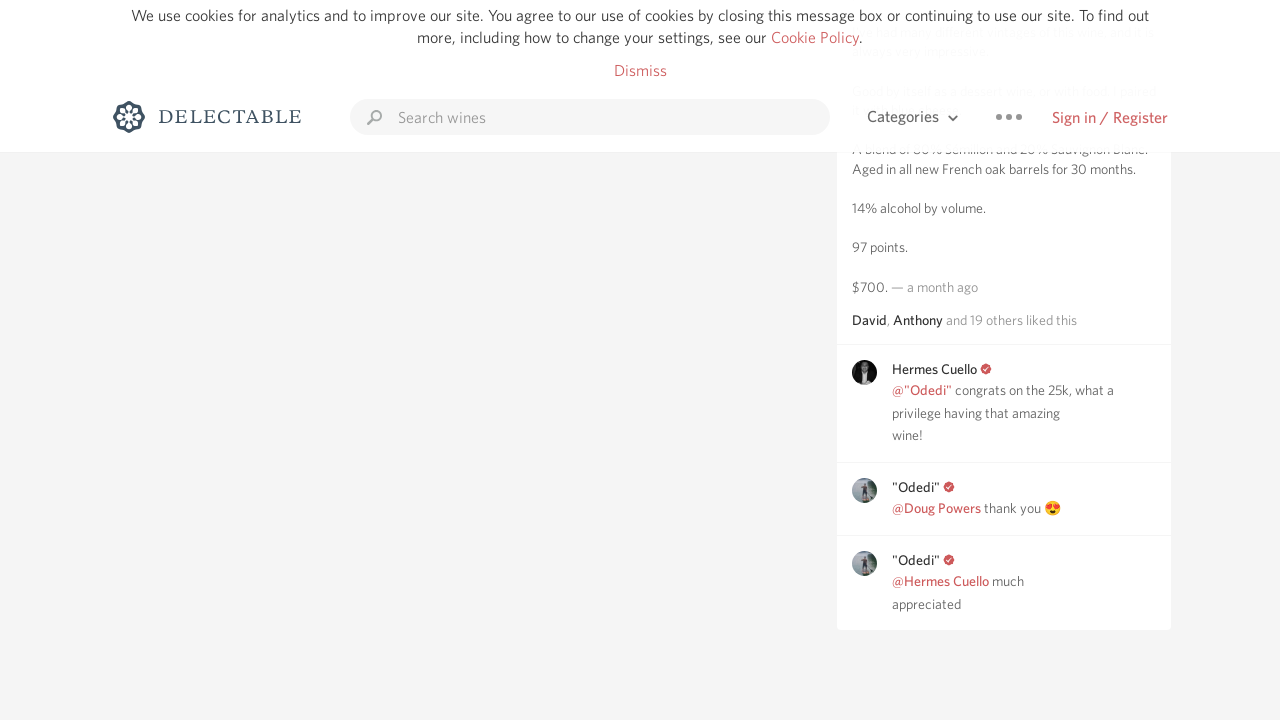

Retrieved current scroll height: 3184px
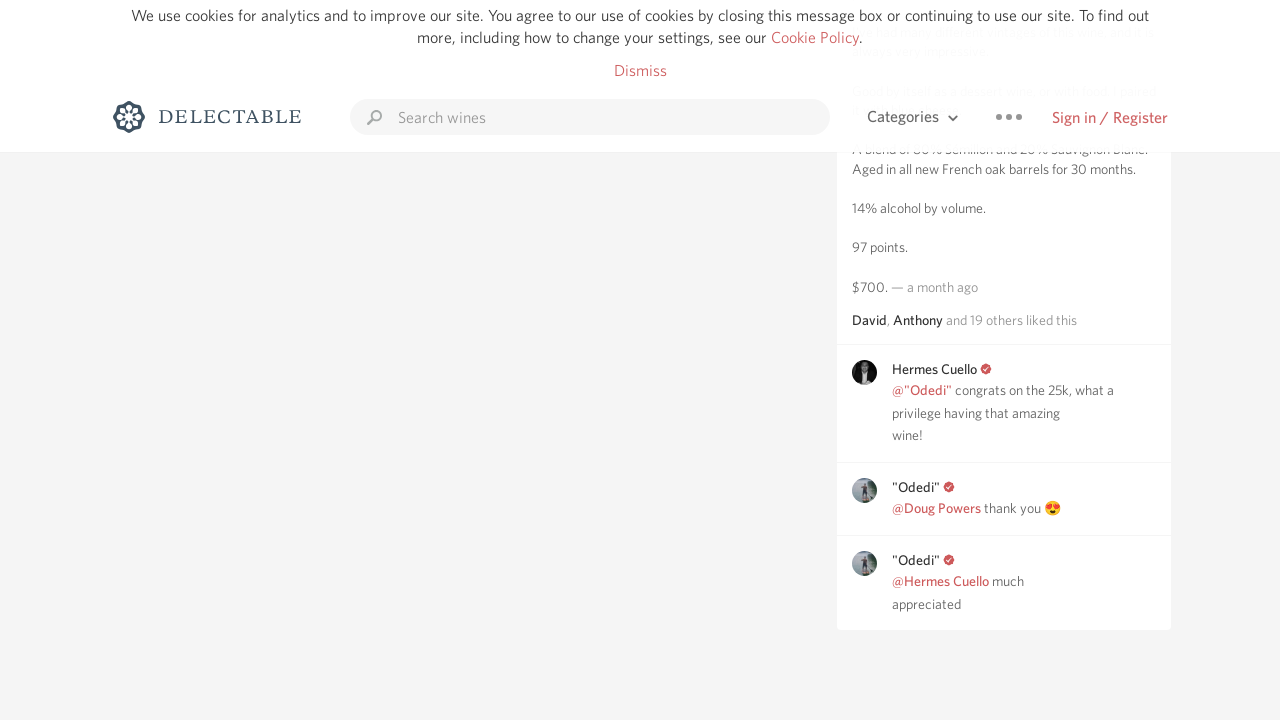

Scrolled to bottom of page (iteration 9)
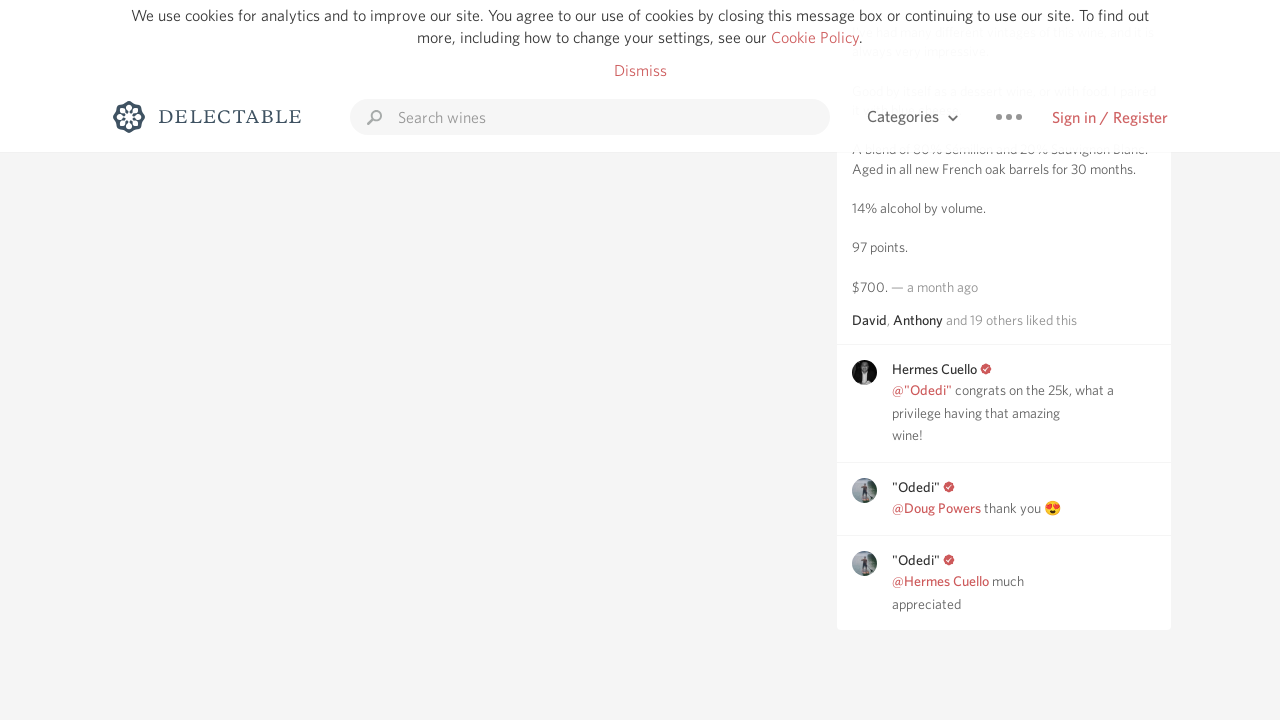

Waited 500ms for lazy-loaded content to appear
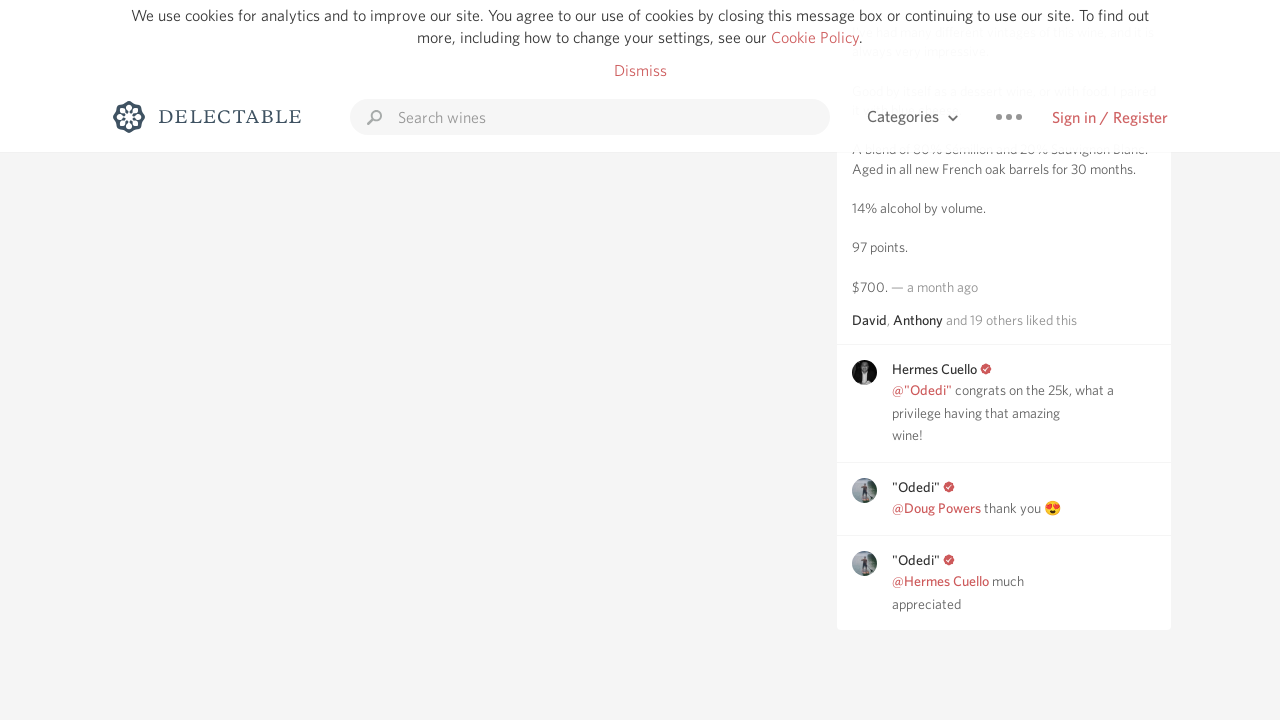

Retrieved new scroll height: 3184px
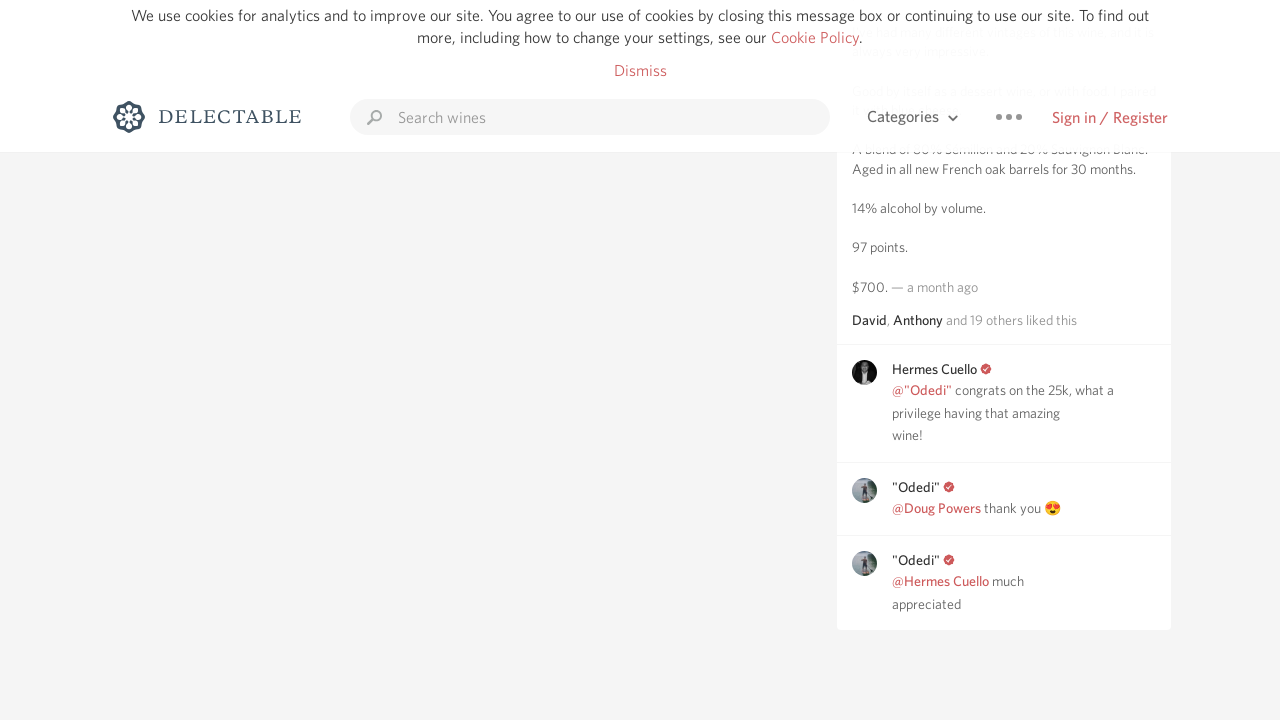

No new content loaded - consecutive same height count: 9
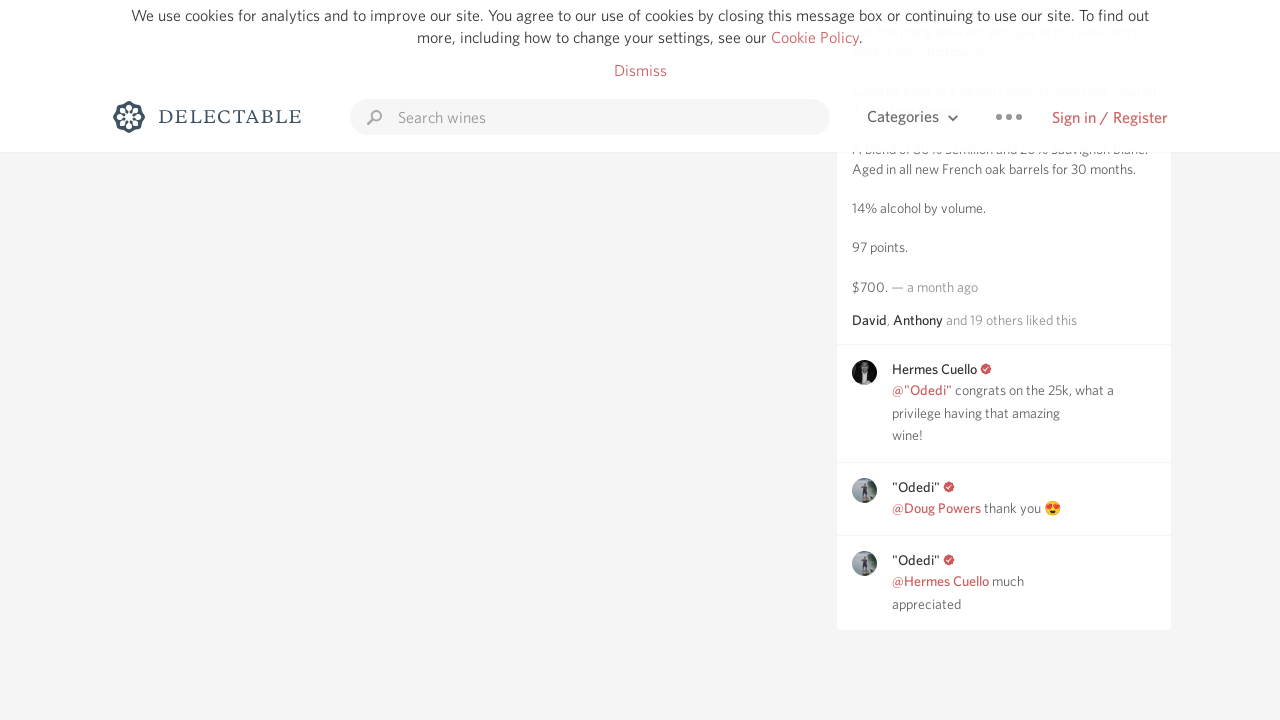

Retrieved current scroll height: 3184px
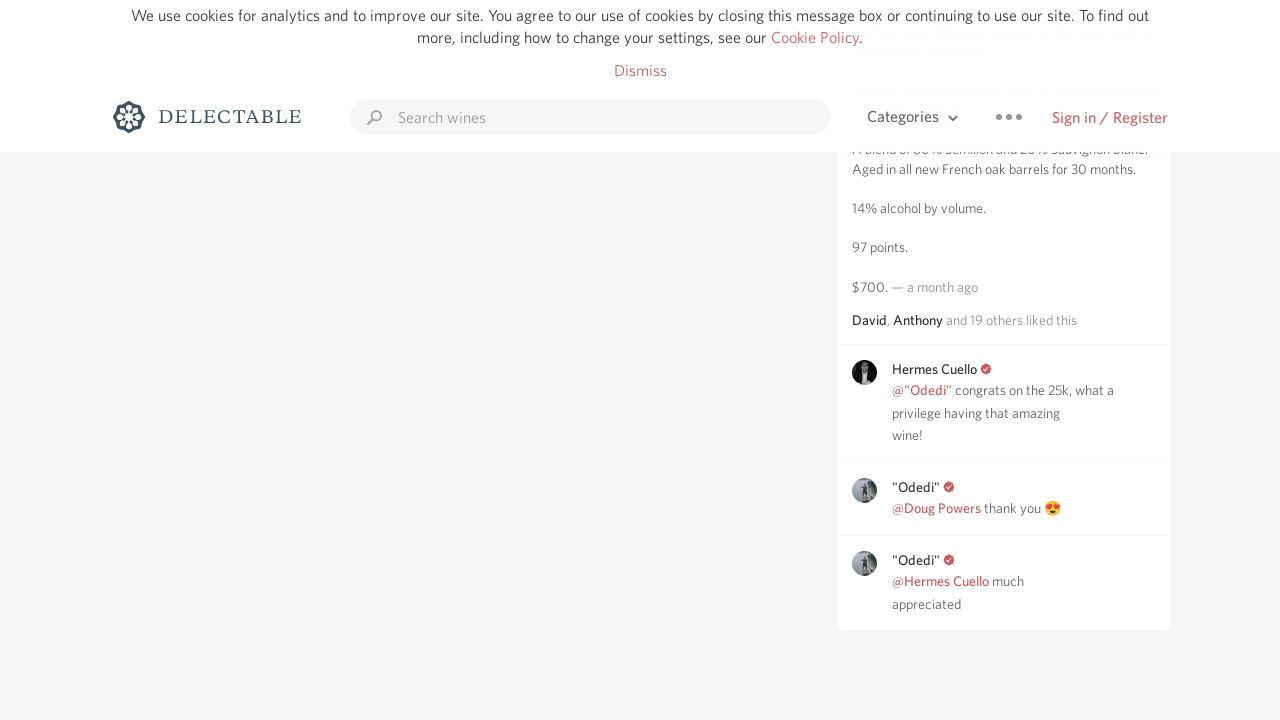

Scrolled to bottom of page (iteration 10)
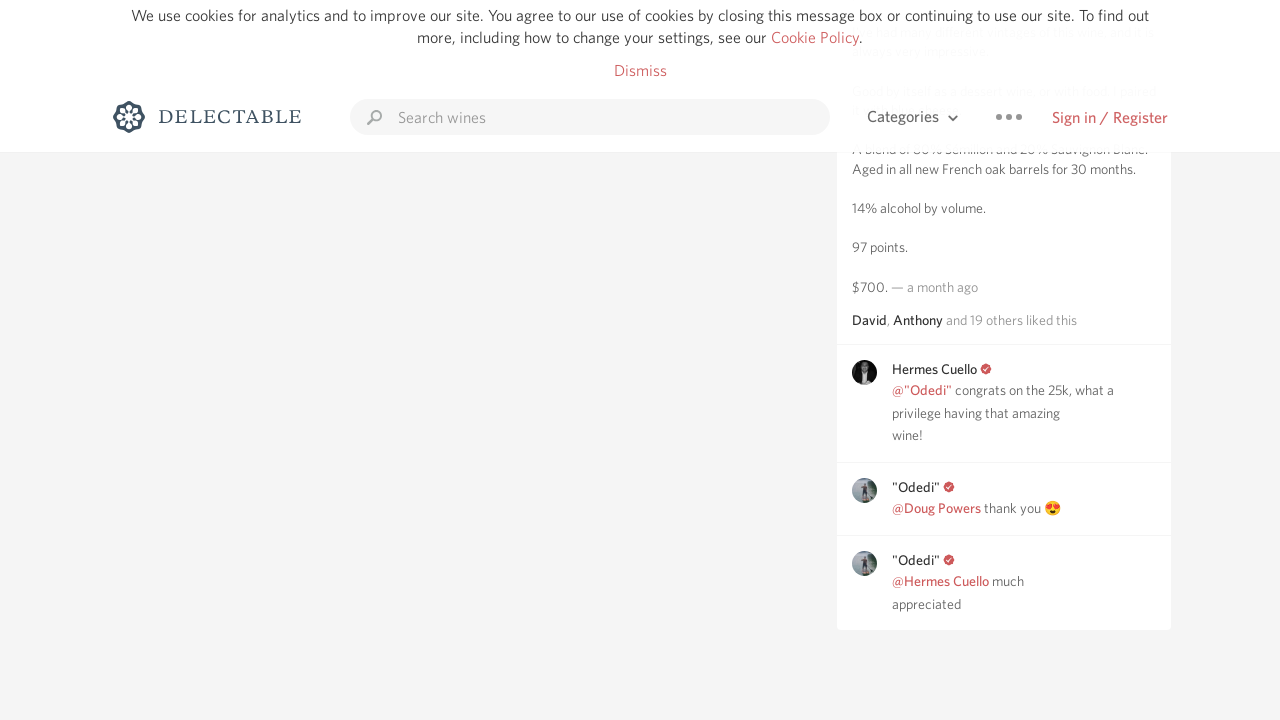

Waited 500ms for lazy-loaded content to appear
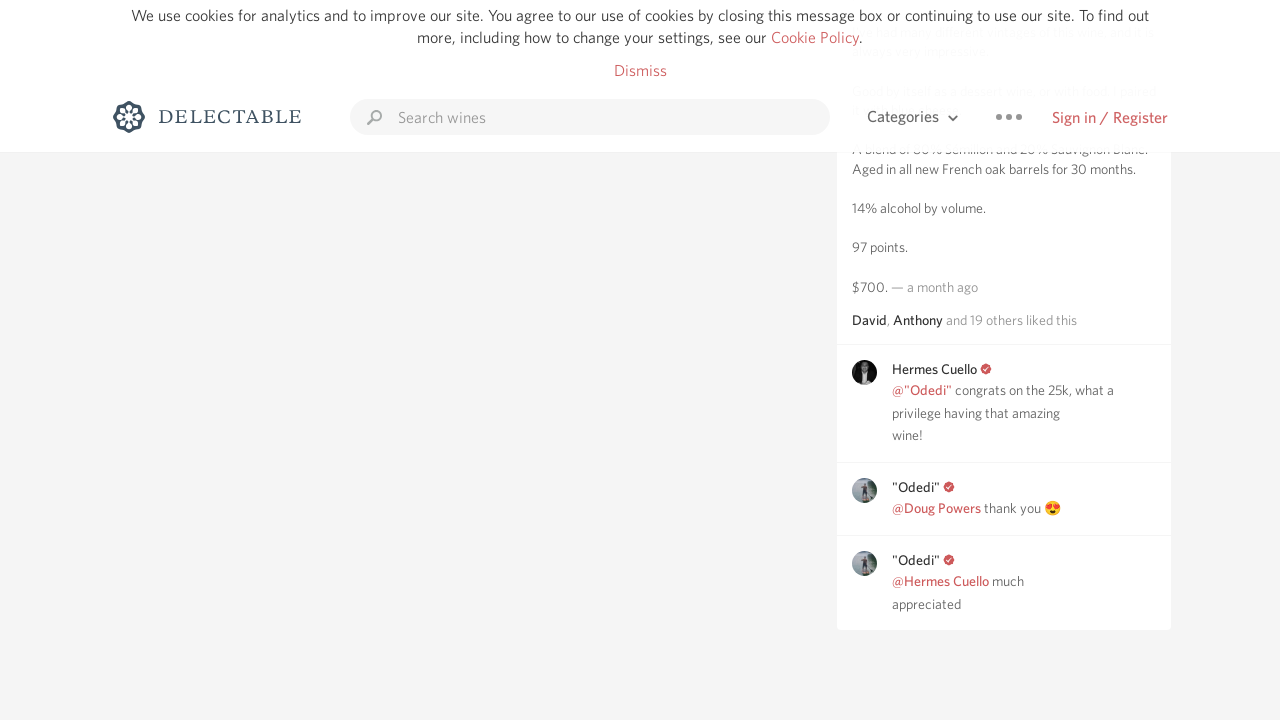

Retrieved new scroll height: 3184px
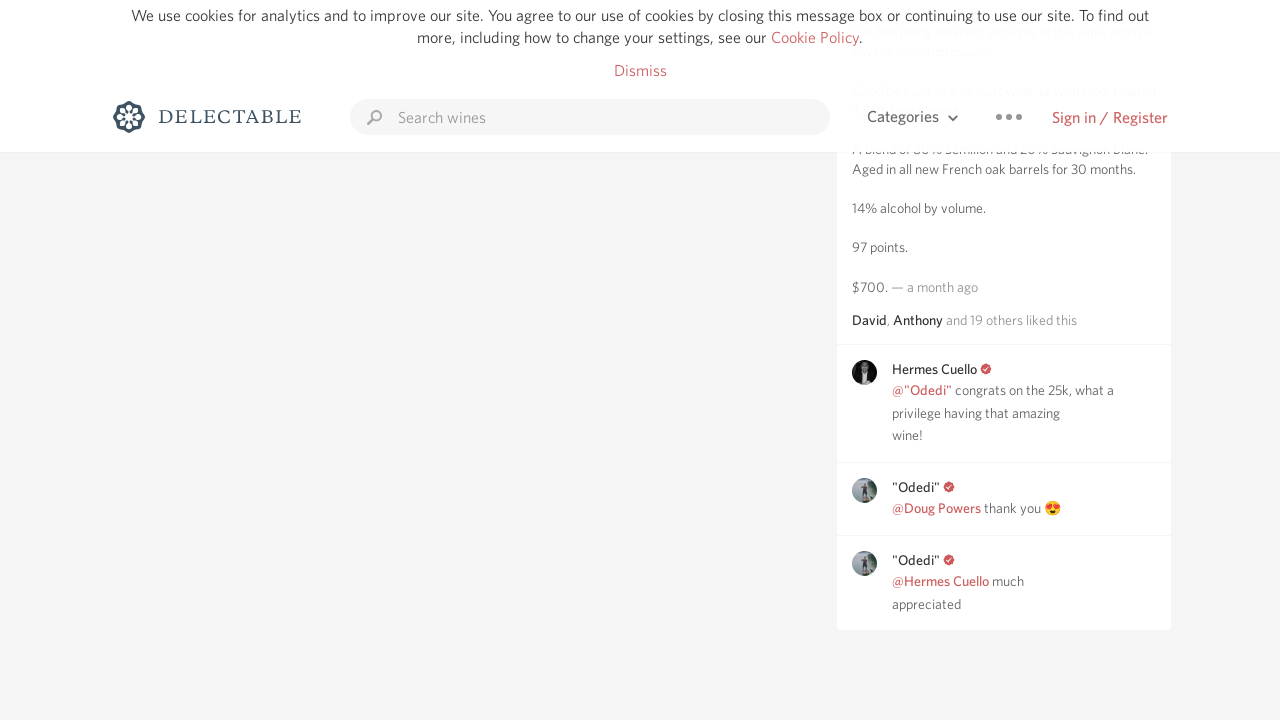

No new content loaded - consecutive same height count: 10
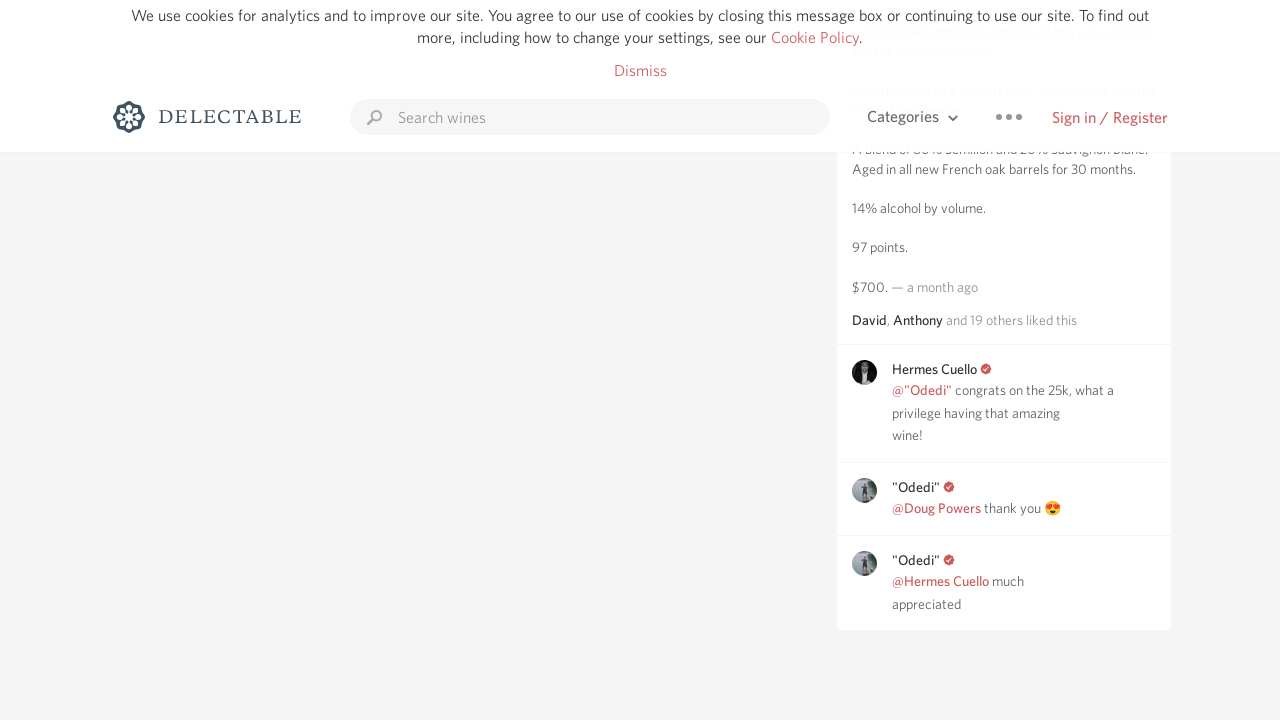

Reached maximum consecutive same height threshold - stopping infinite scroll
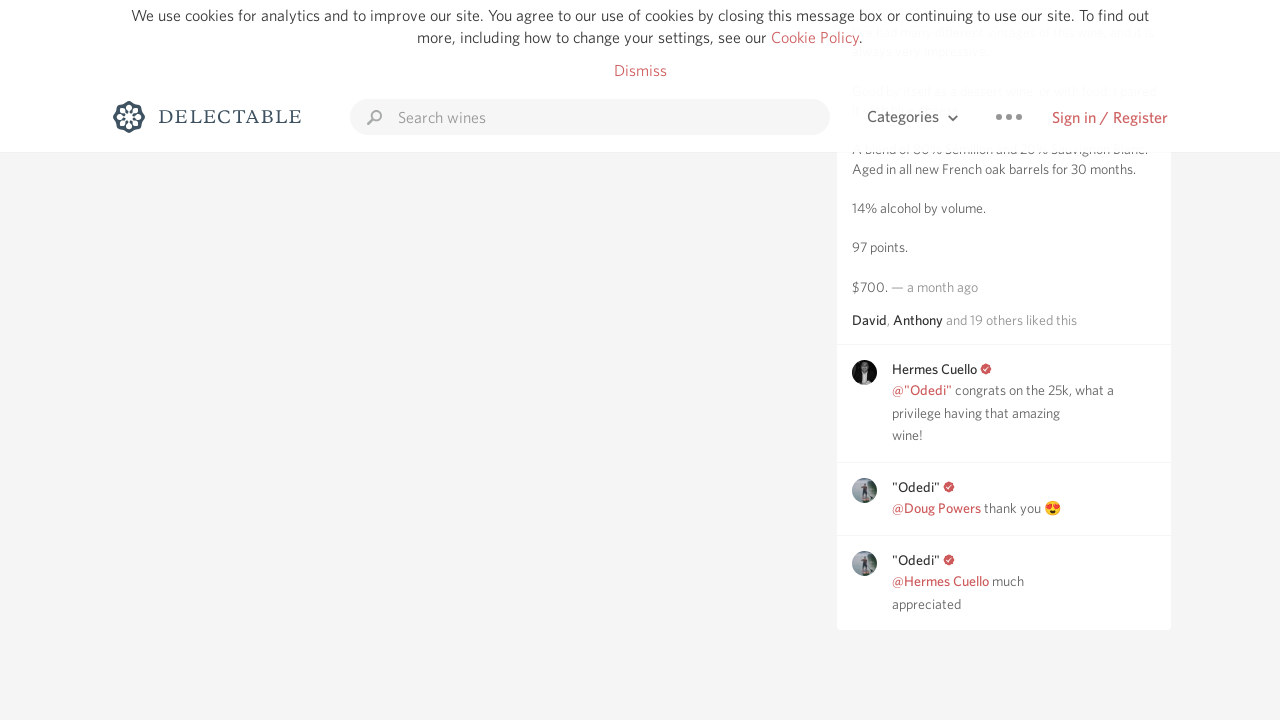

Waited 1000ms for final content to stabilize
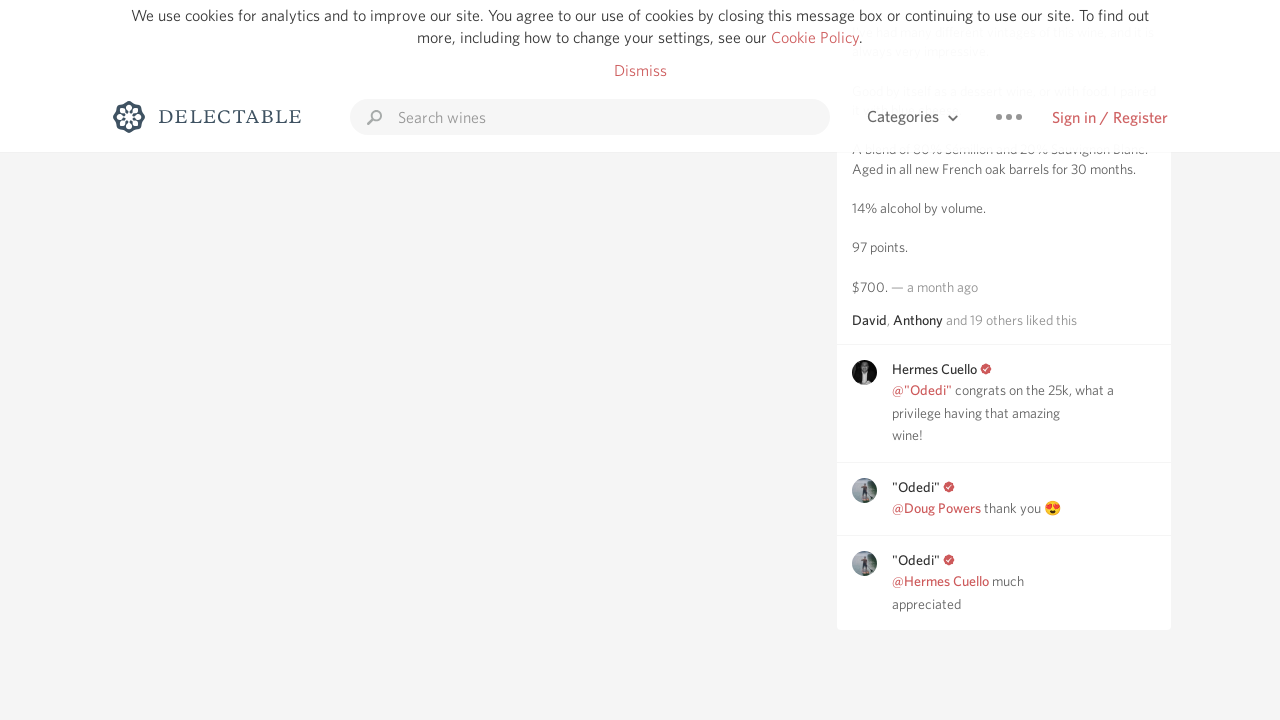

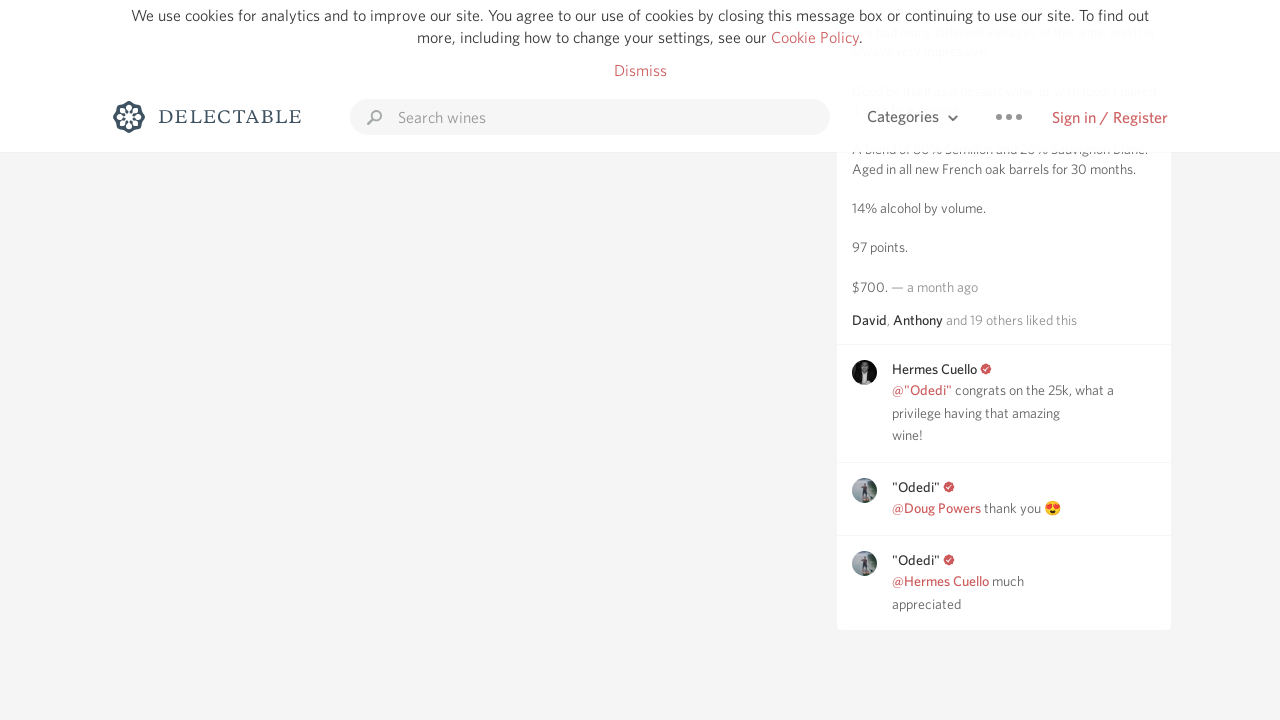